Tests a To-Do application by adding 5 new items to the list and then marking all 10 items as completed.

Starting URL: https://lambdatest.github.io/sample-todo-app/

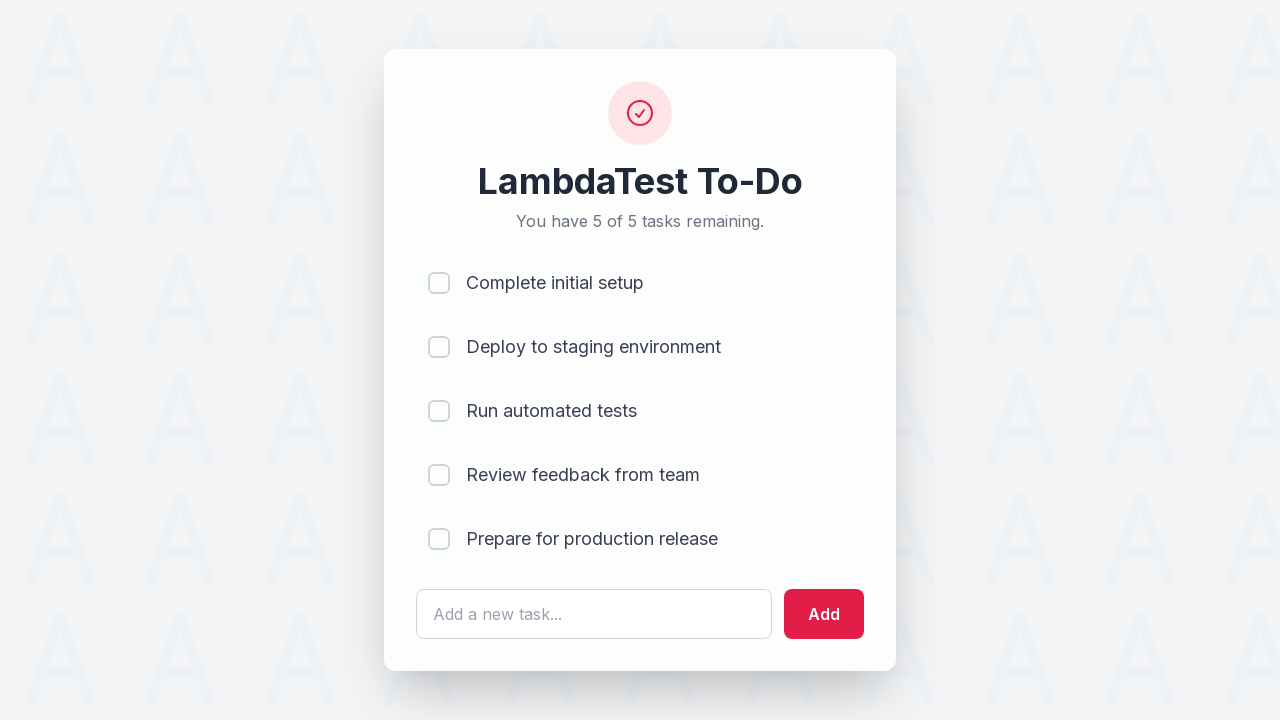

Waited for todo text input field to load
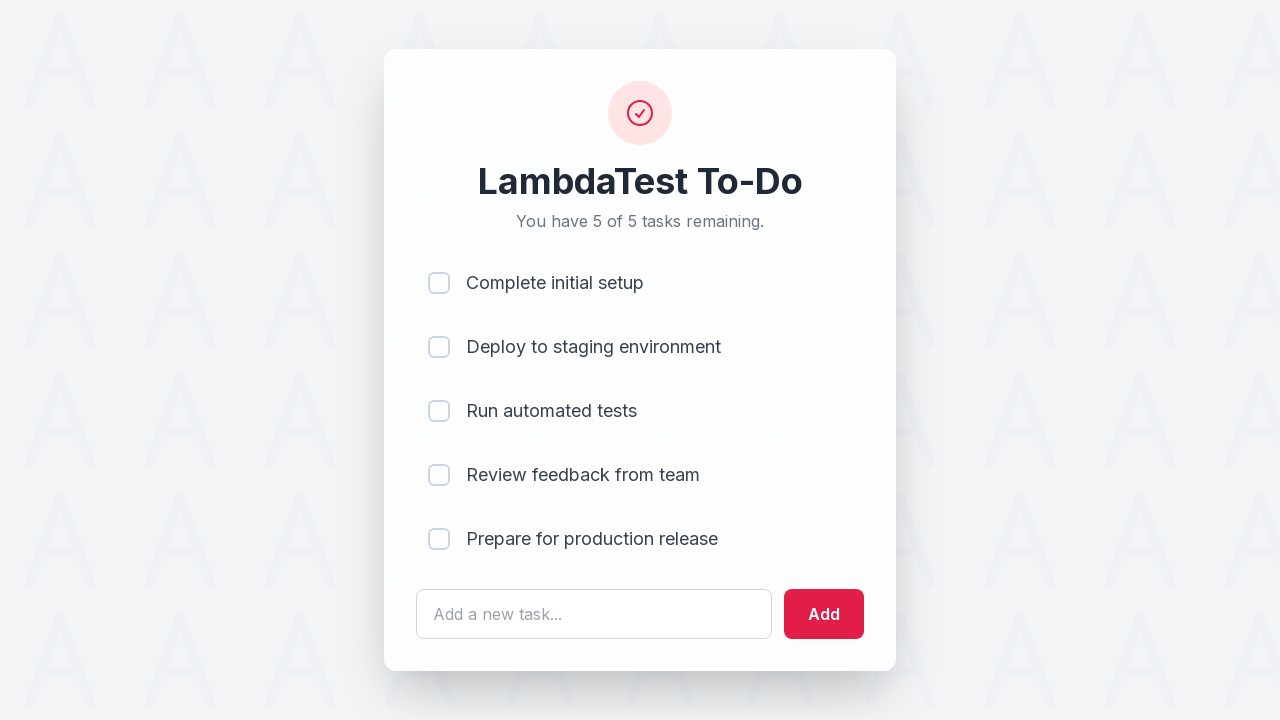

Clicked todo text input field for item 1 at (594, 614) on #sampletodotext
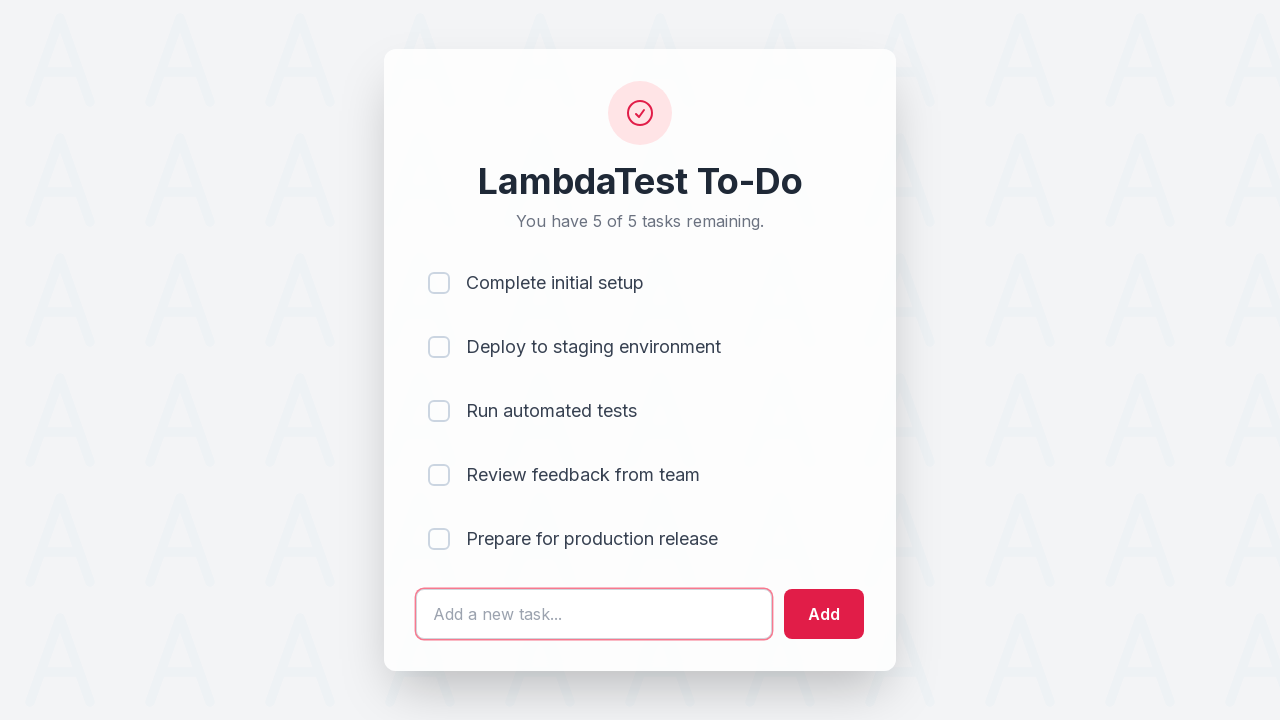

Filled text field with 'Adding a new item 1' on #sampletodotext
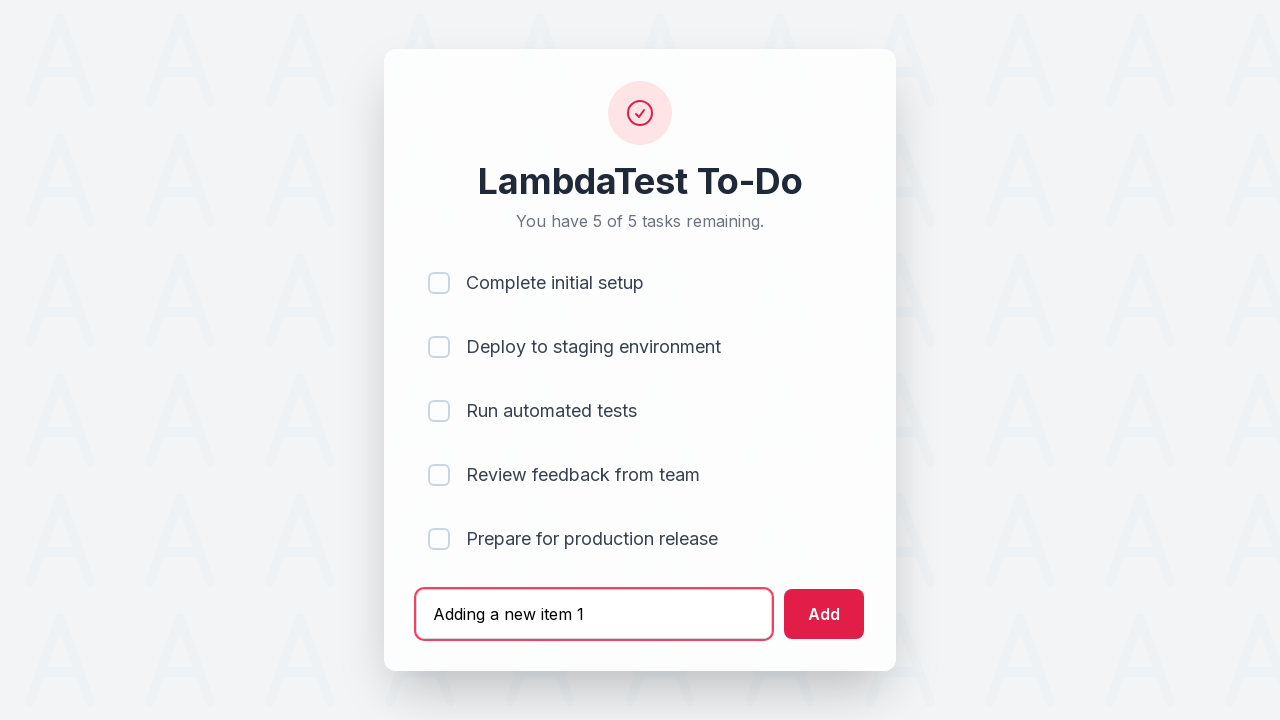

Pressed Enter to add item 1 to the list on #sampletodotext
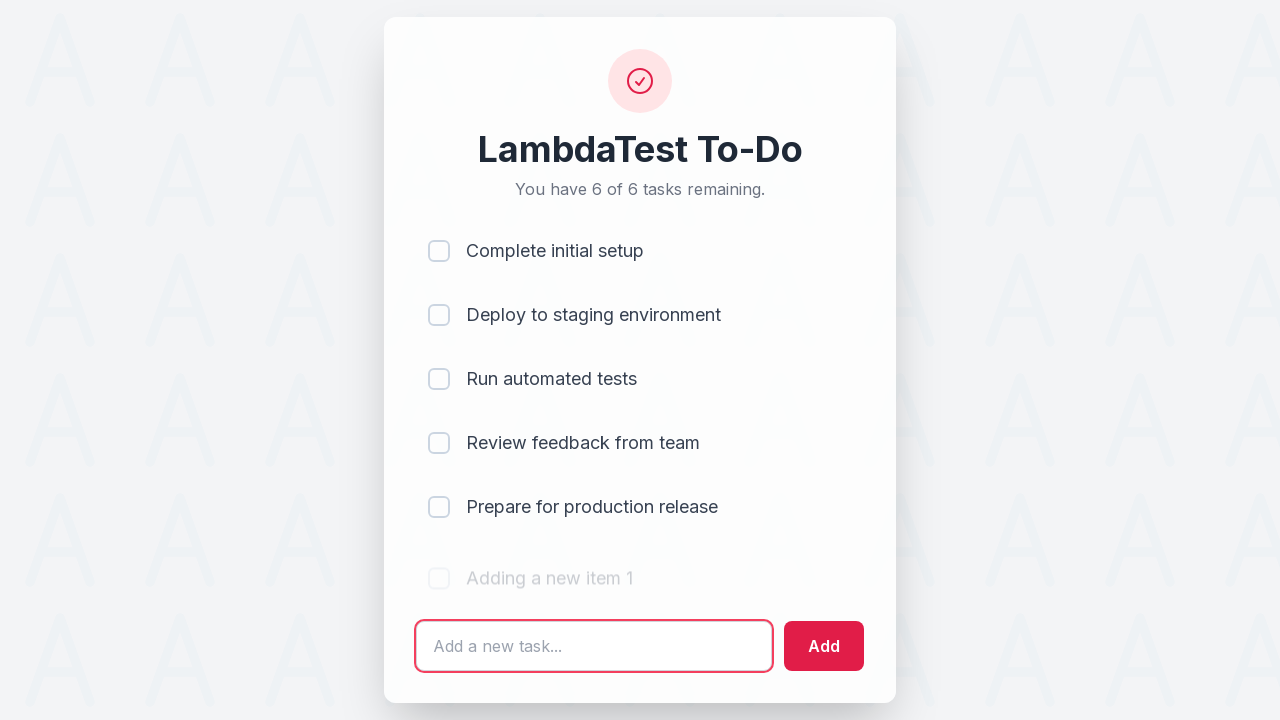

Waited 500ms for item to be added
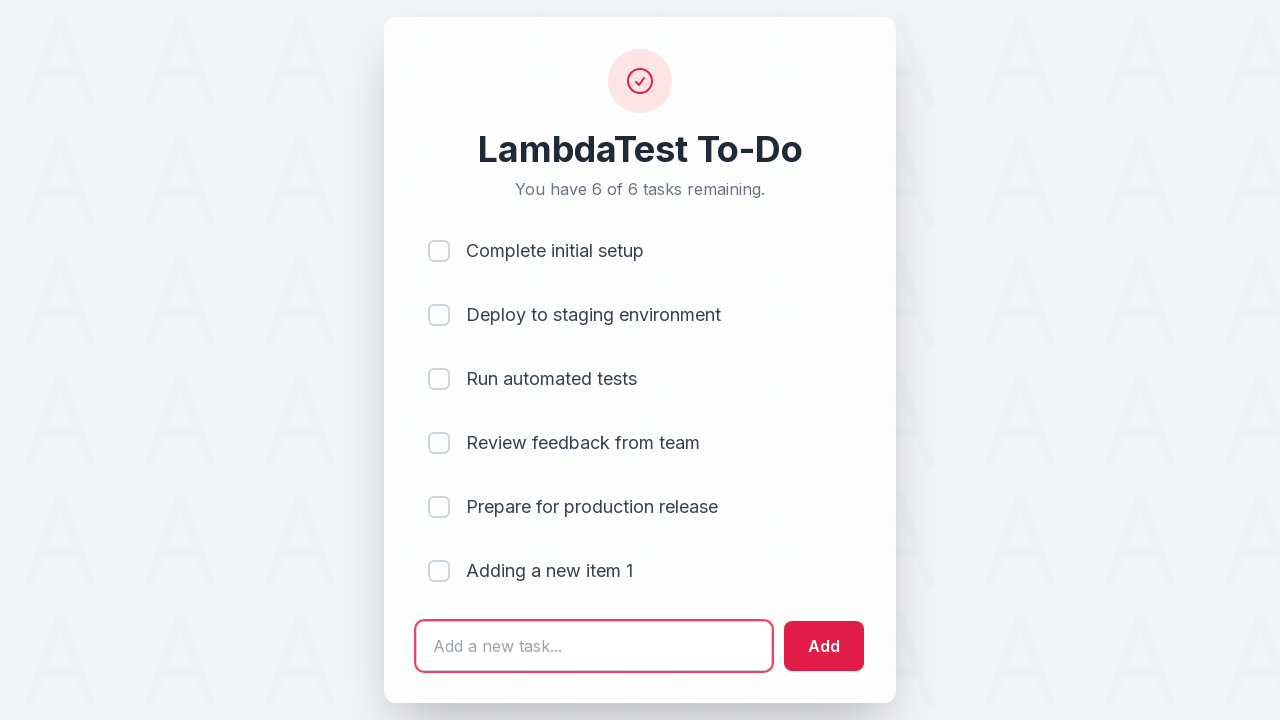

Clicked todo text input field for item 2 at (594, 646) on #sampletodotext
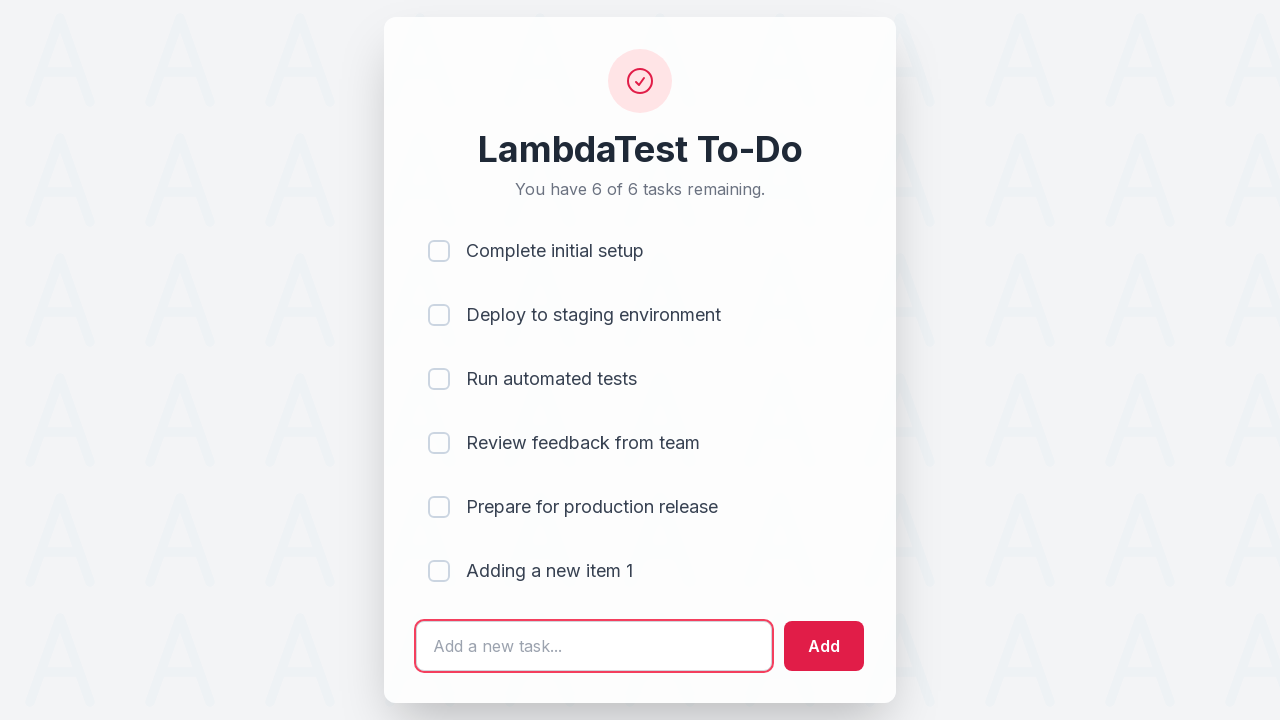

Filled text field with 'Adding a new item 2' on #sampletodotext
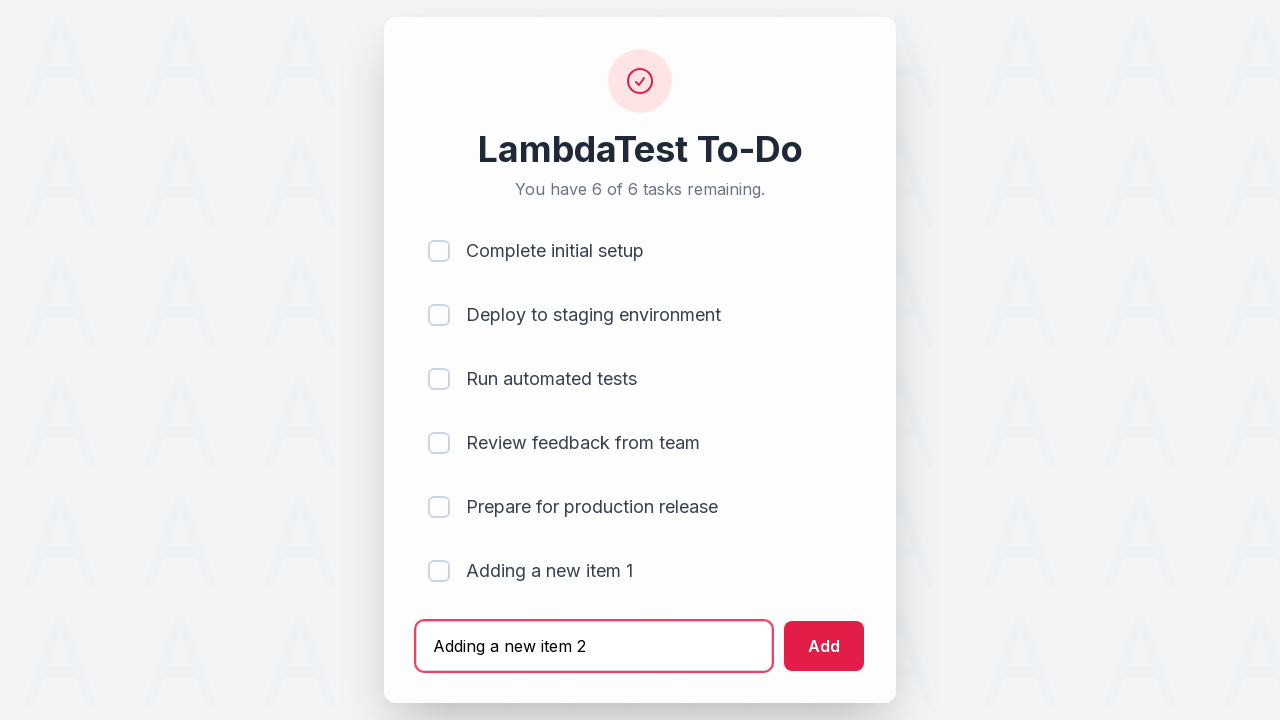

Pressed Enter to add item 2 to the list on #sampletodotext
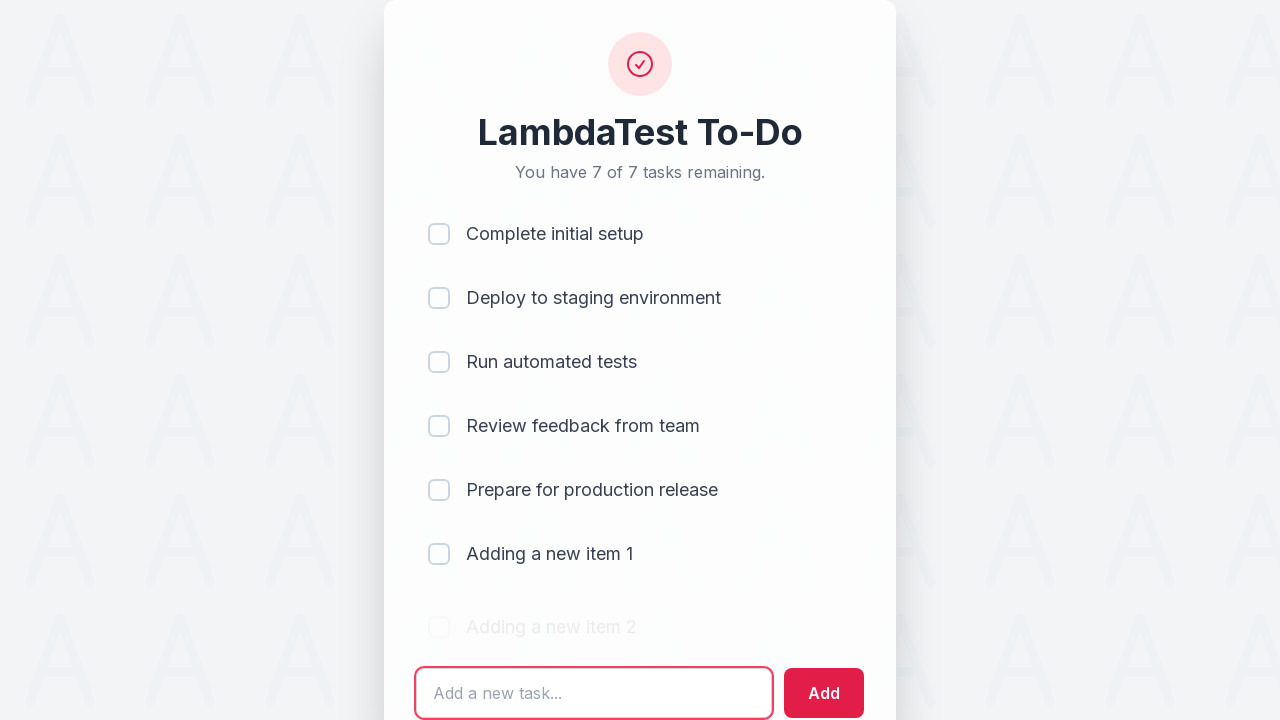

Waited 500ms for item to be added
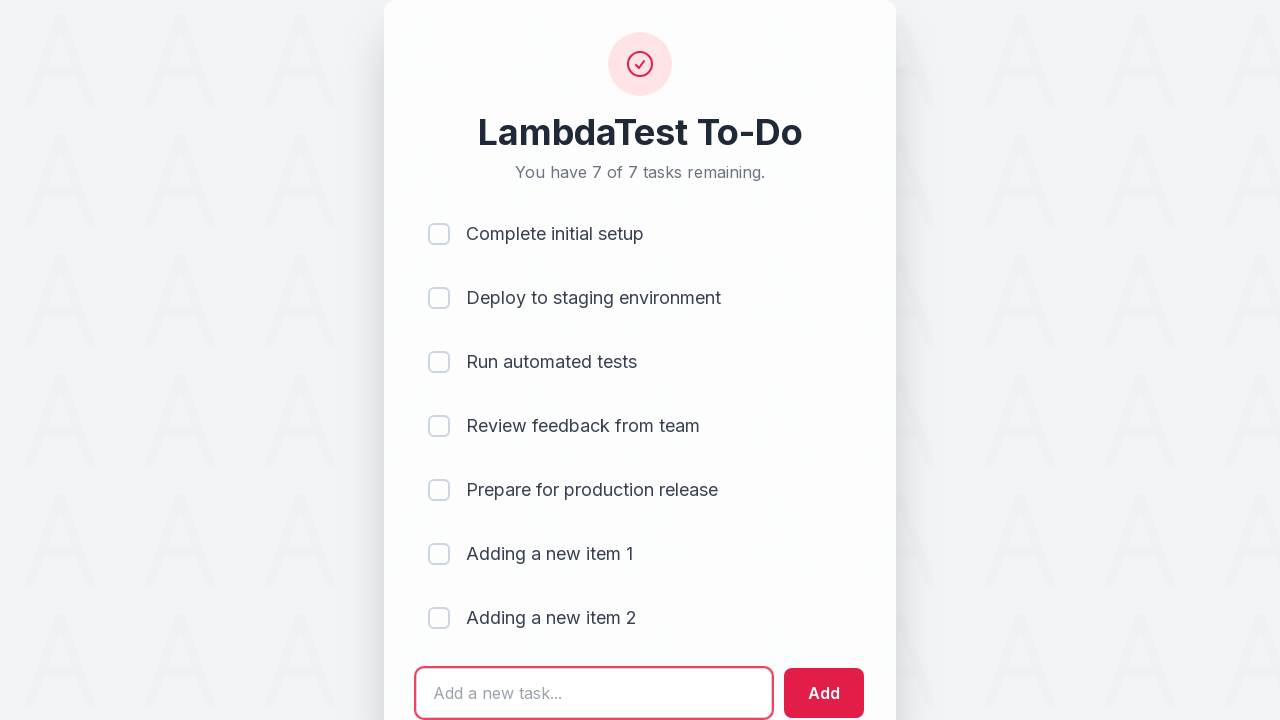

Clicked todo text input field for item 3 at (594, 693) on #sampletodotext
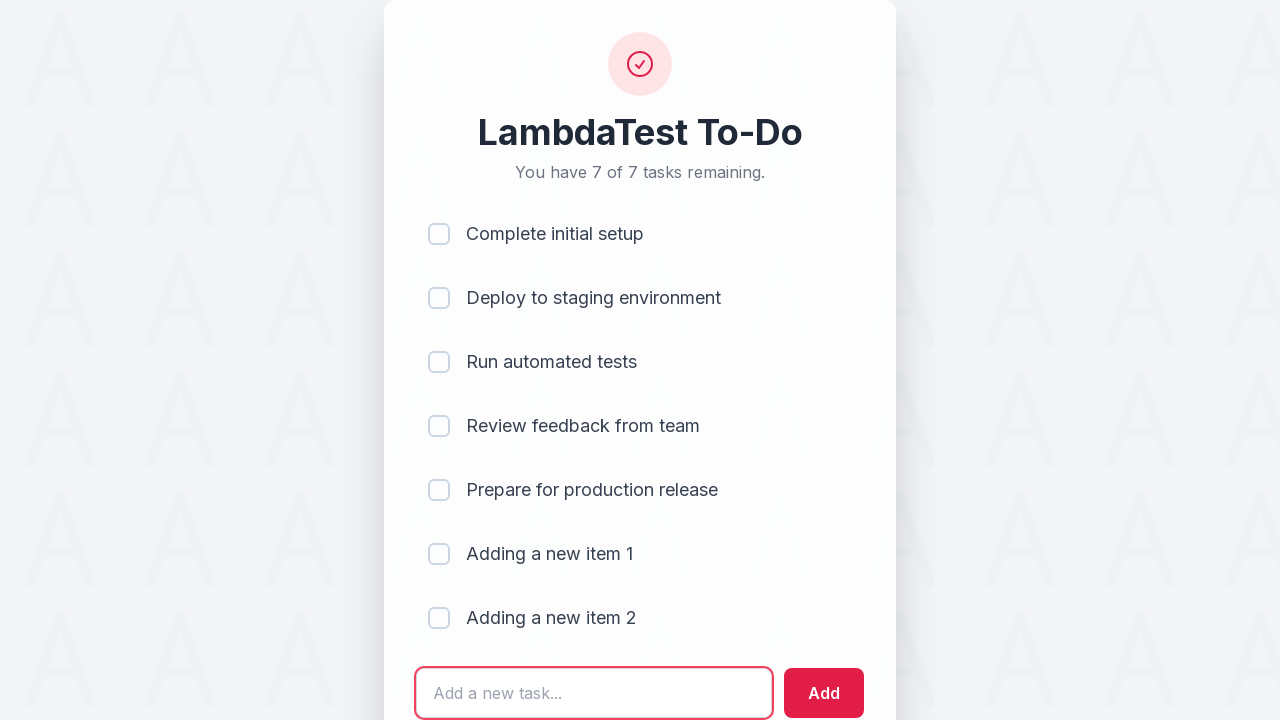

Filled text field with 'Adding a new item 3' on #sampletodotext
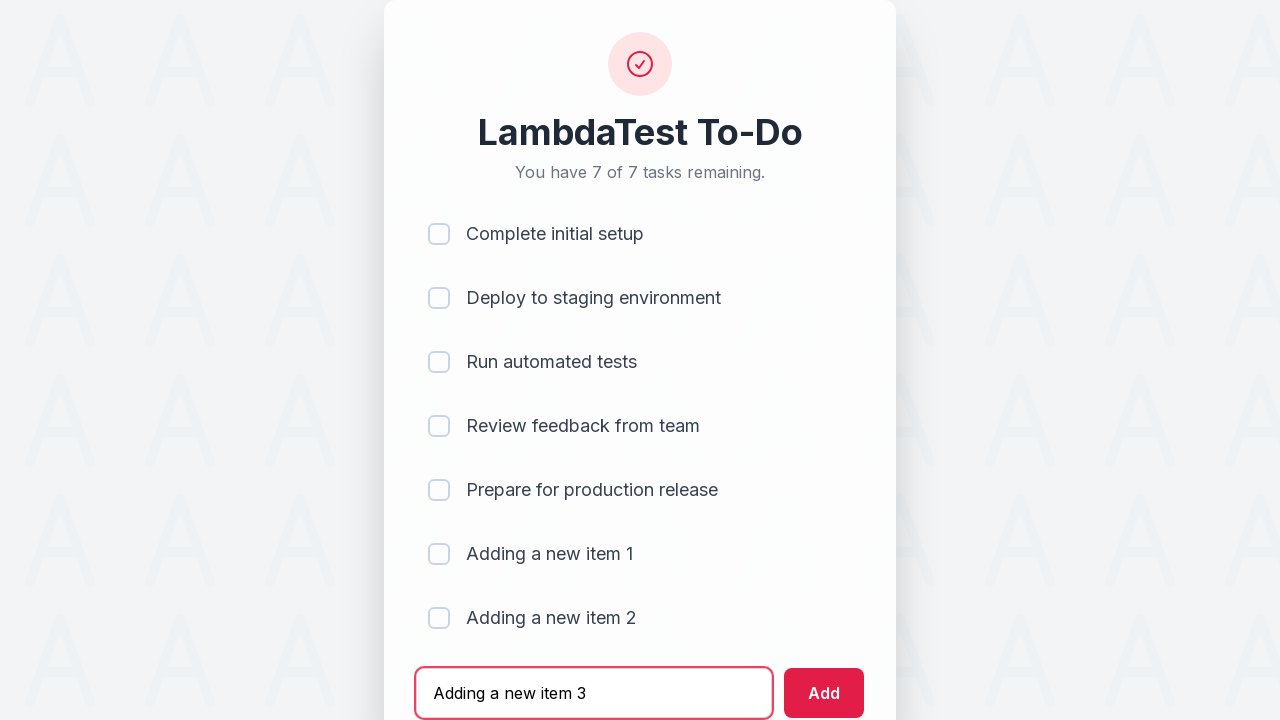

Pressed Enter to add item 3 to the list on #sampletodotext
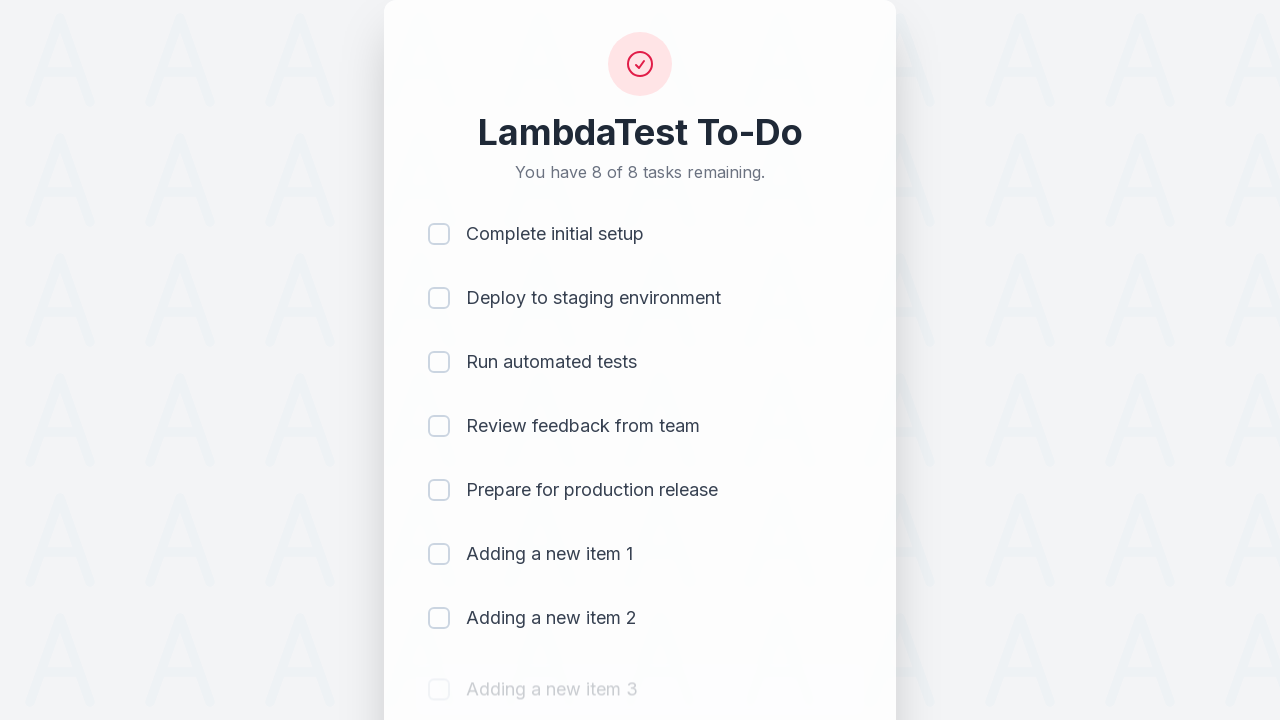

Waited 500ms for item to be added
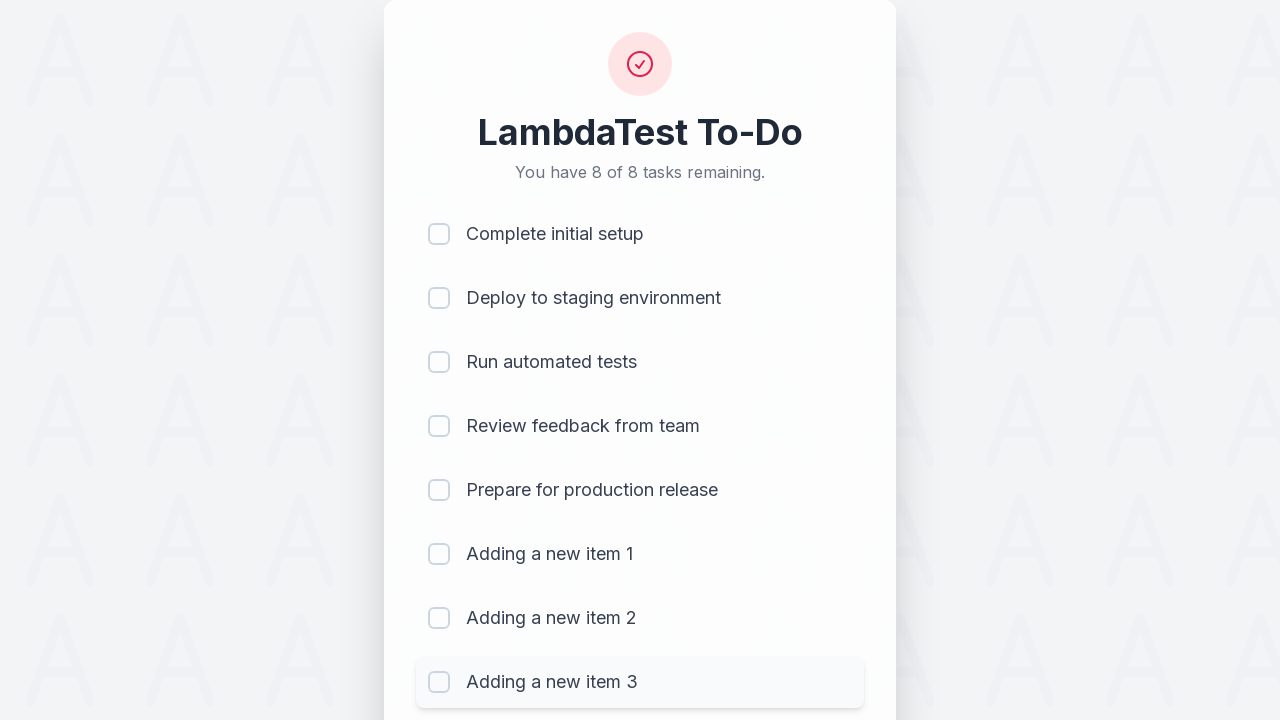

Clicked todo text input field for item 4 at (594, 663) on #sampletodotext
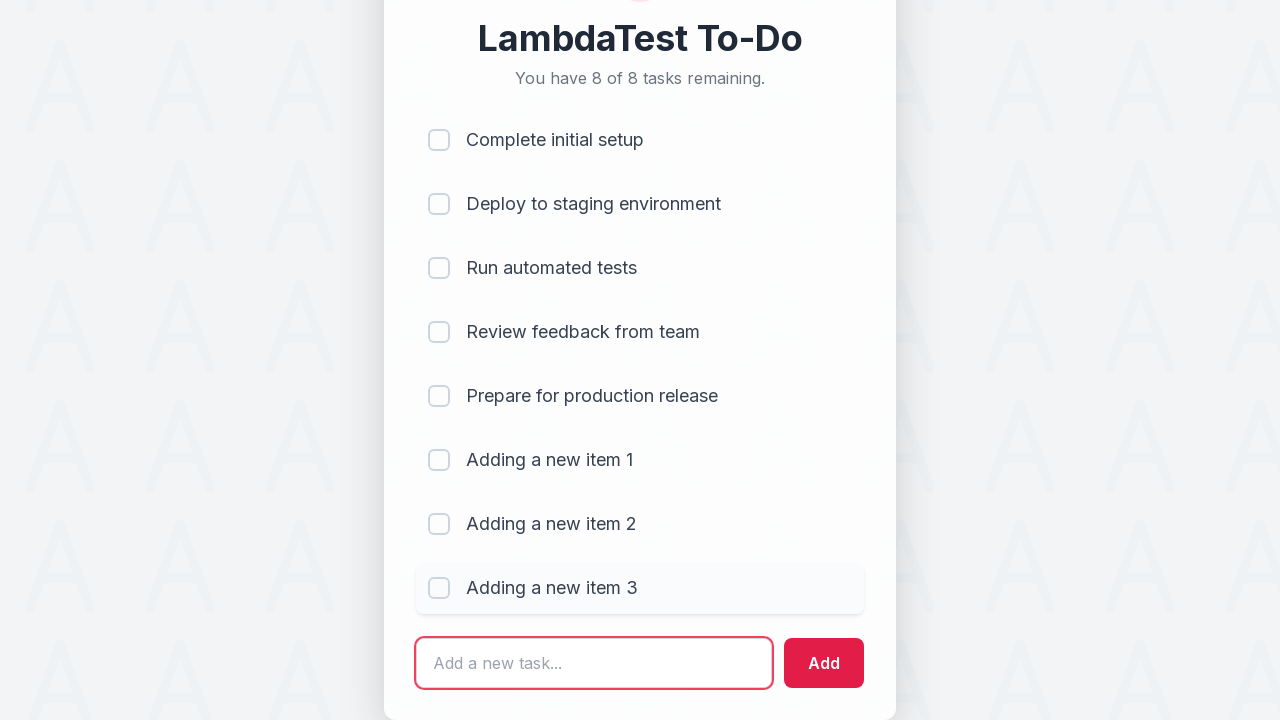

Filled text field with 'Adding a new item 4' on #sampletodotext
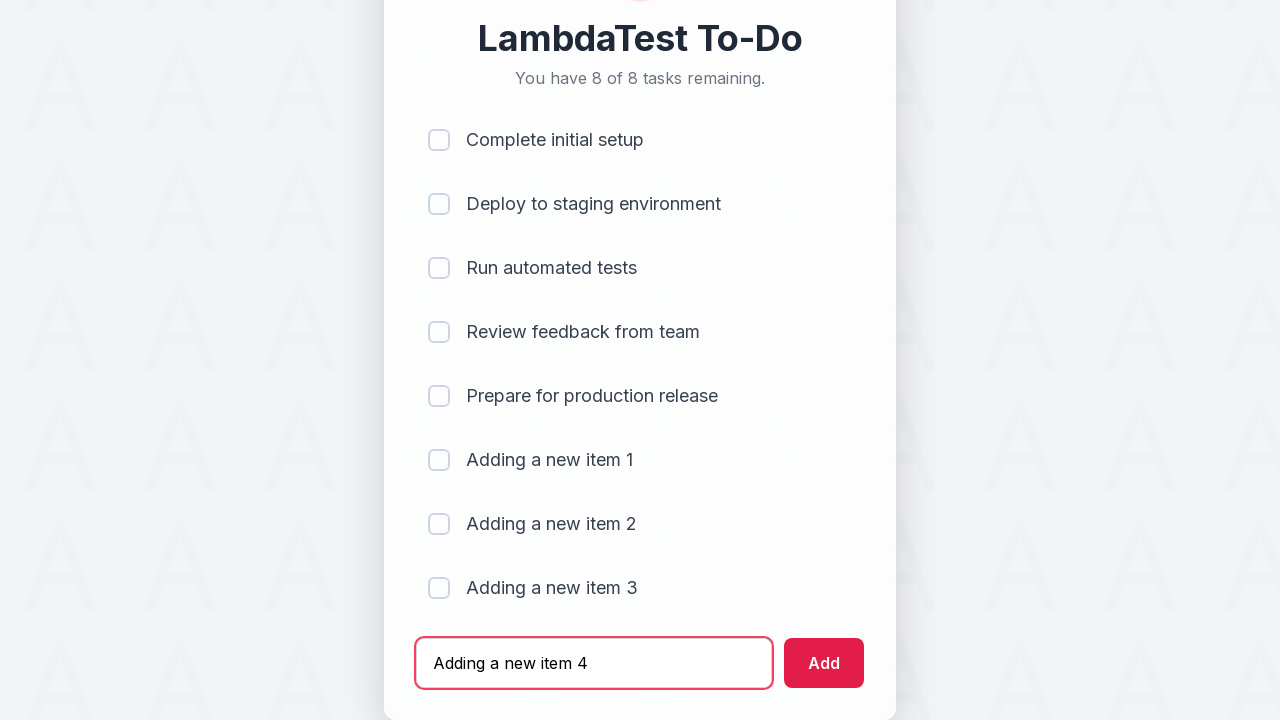

Pressed Enter to add item 4 to the list on #sampletodotext
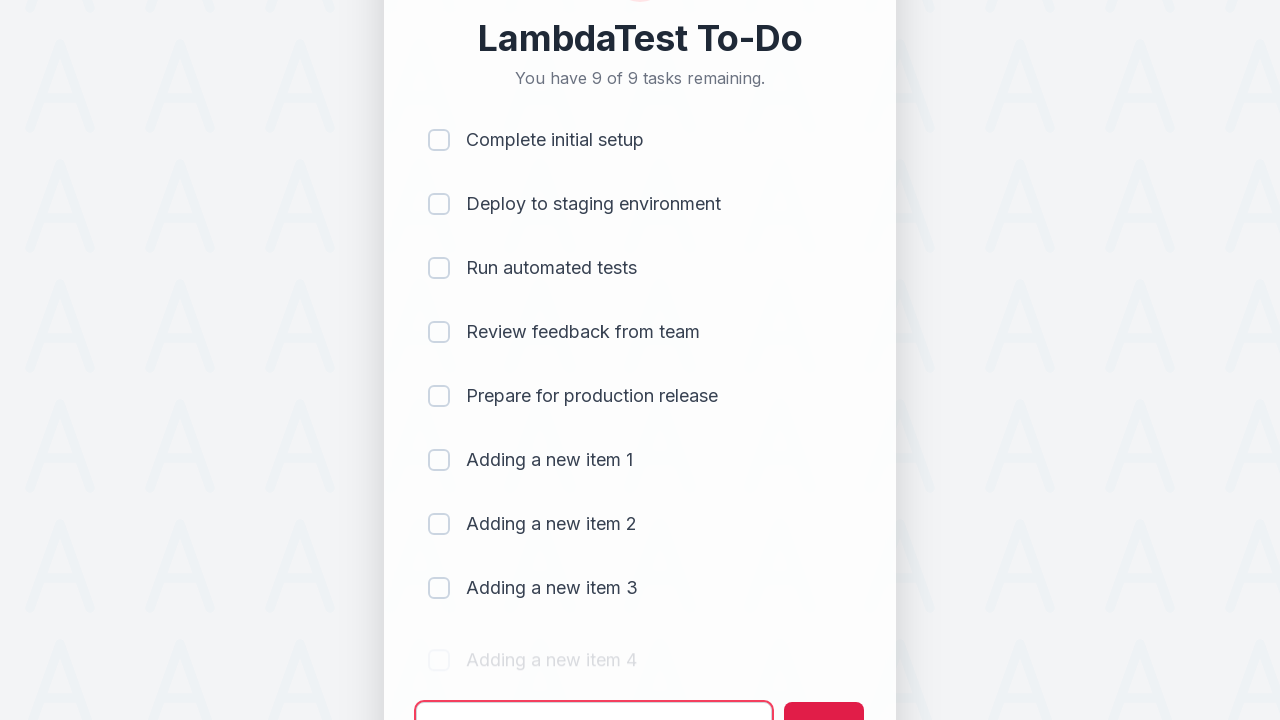

Waited 500ms for item to be added
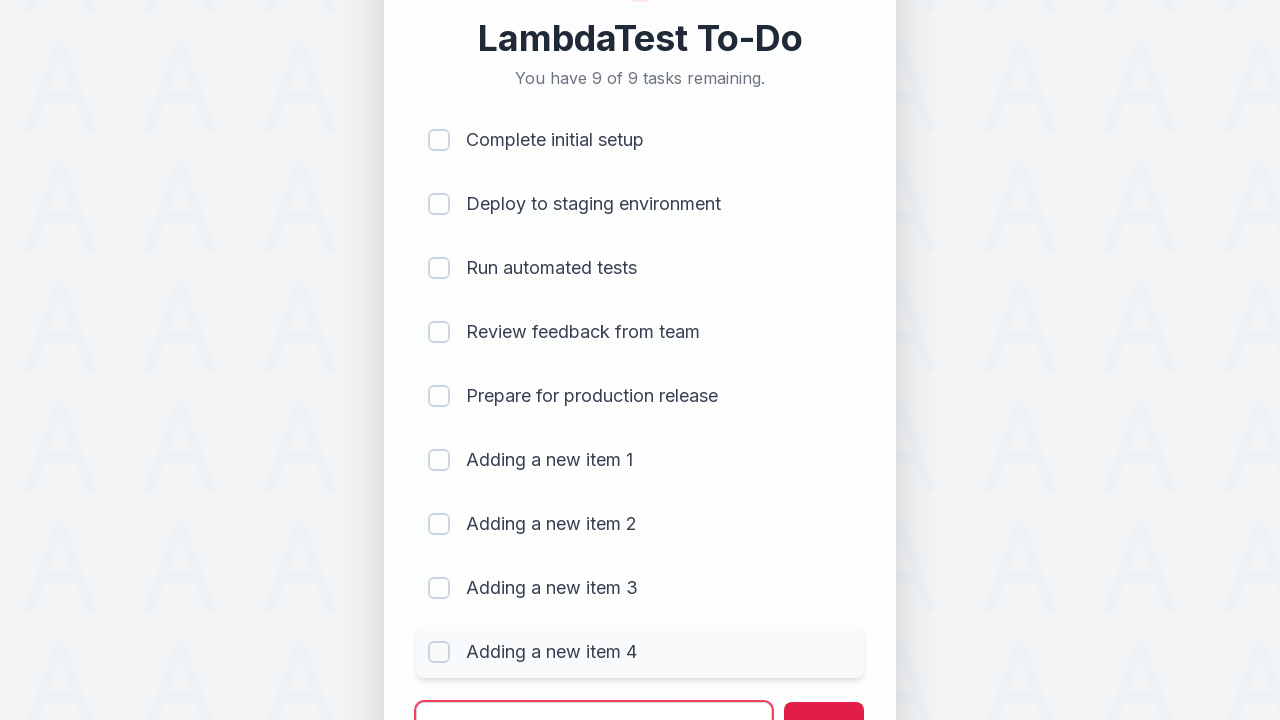

Clicked todo text input field for item 5 at (594, 695) on #sampletodotext
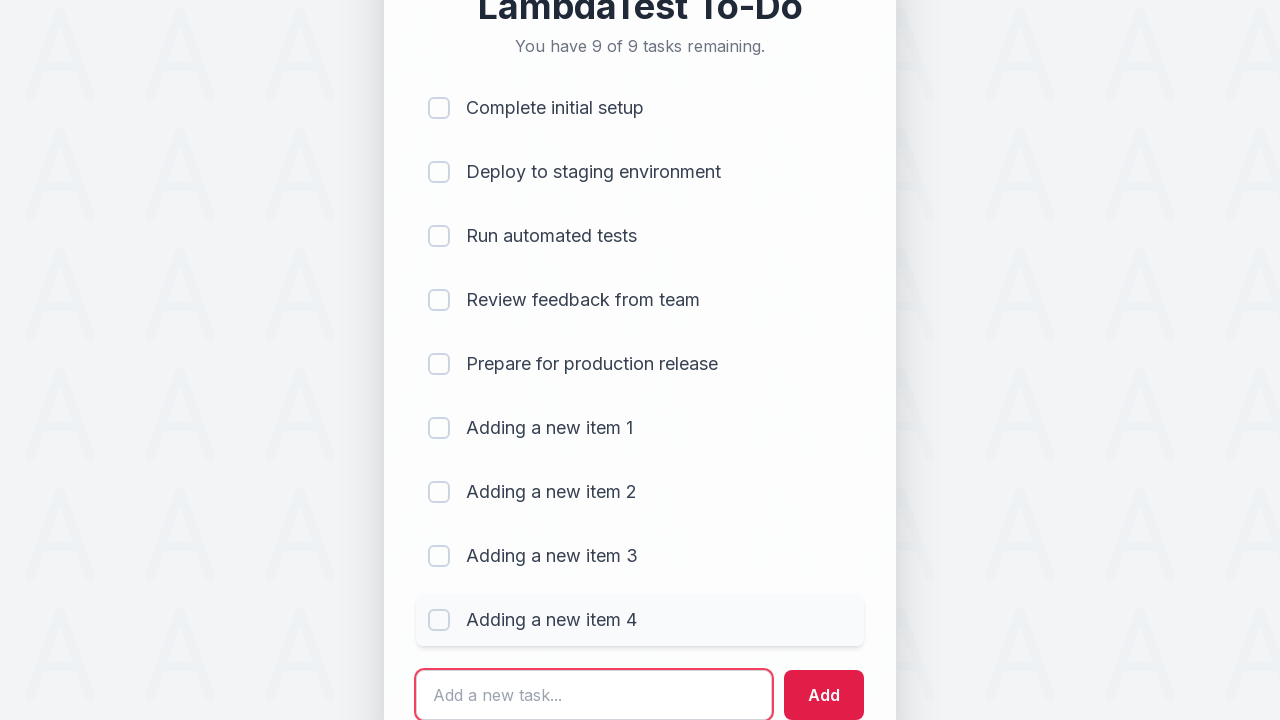

Filled text field with 'Adding a new item 5' on #sampletodotext
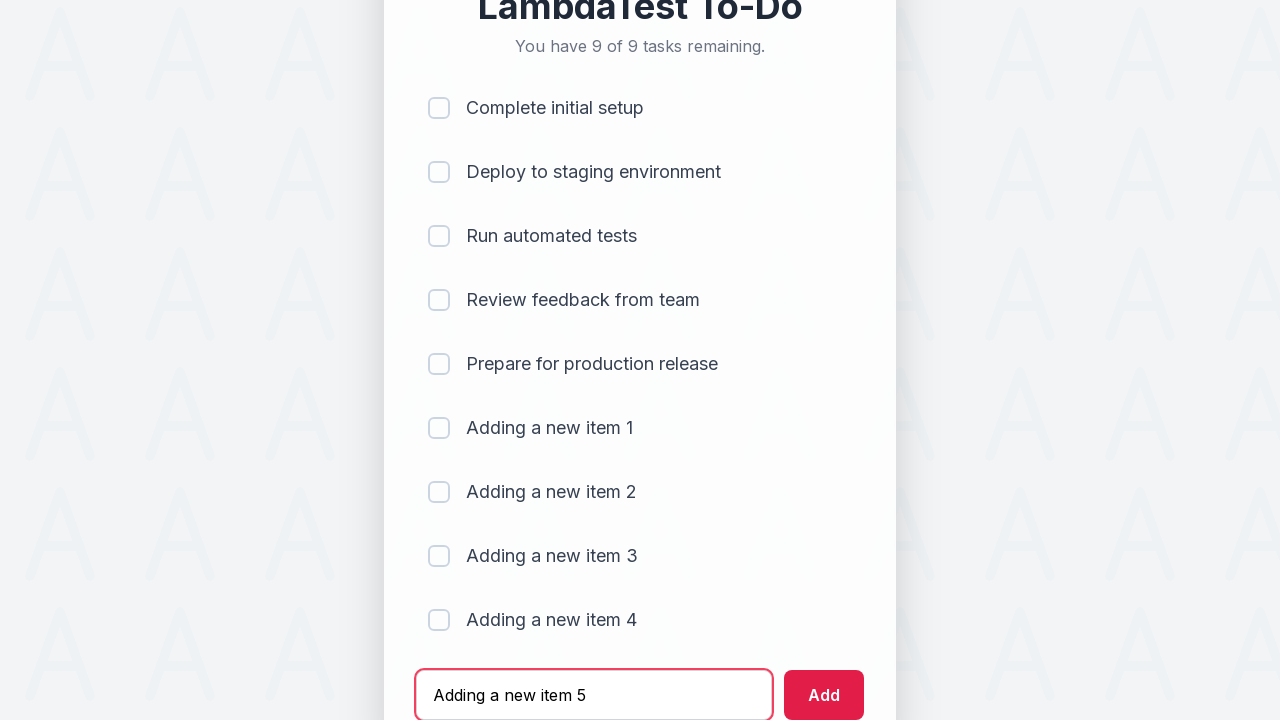

Pressed Enter to add item 5 to the list on #sampletodotext
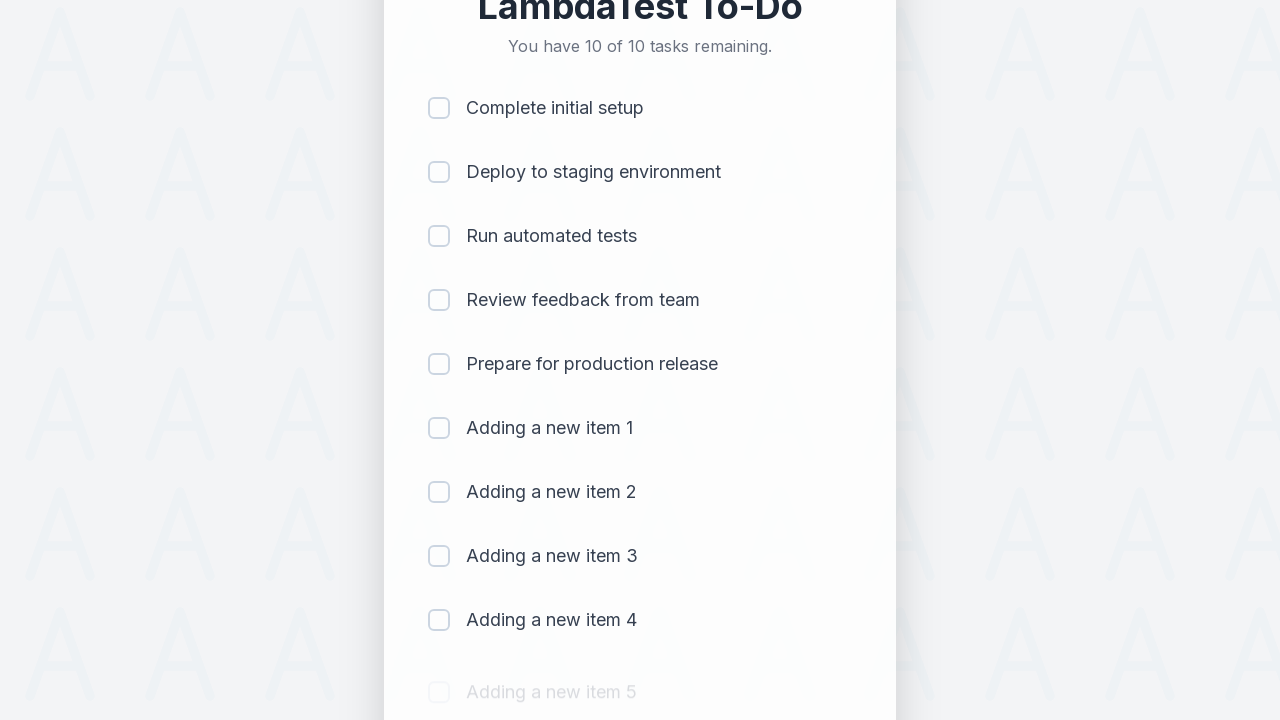

Waited 500ms for item to be added
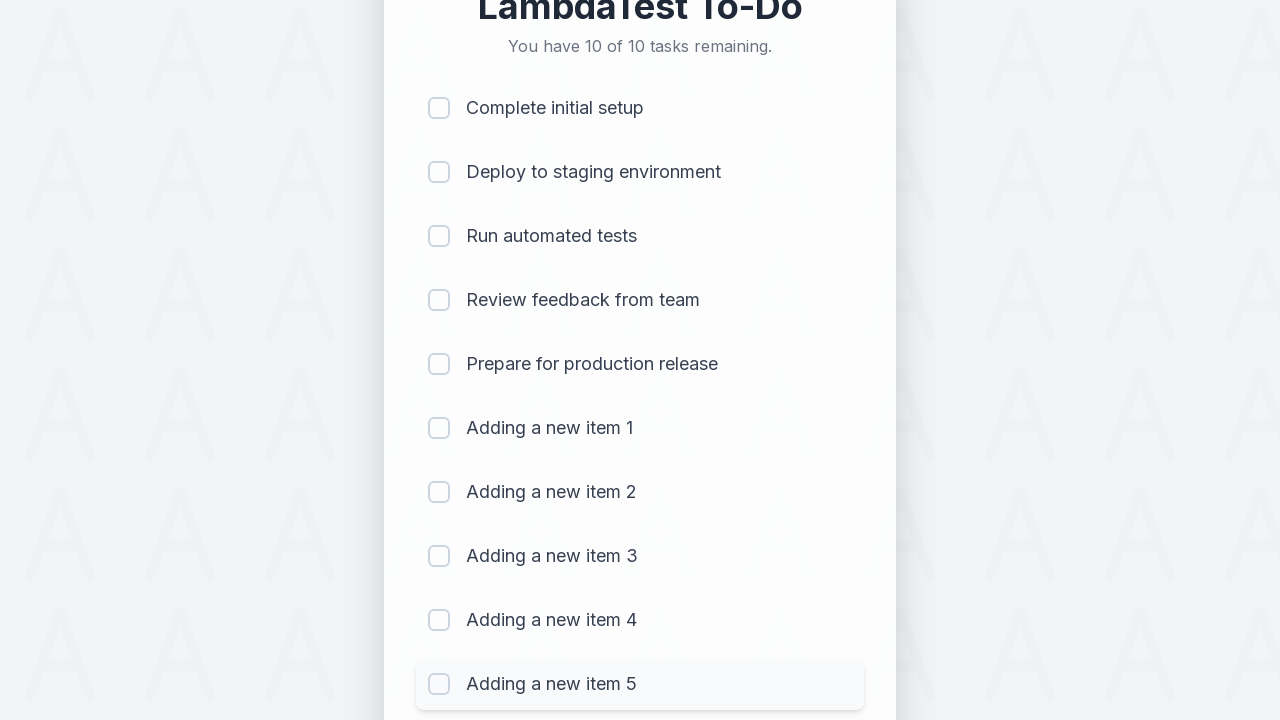

Clicked checkbox for item 1 at (439, 108) on (//input[@type='checkbox'])[1]
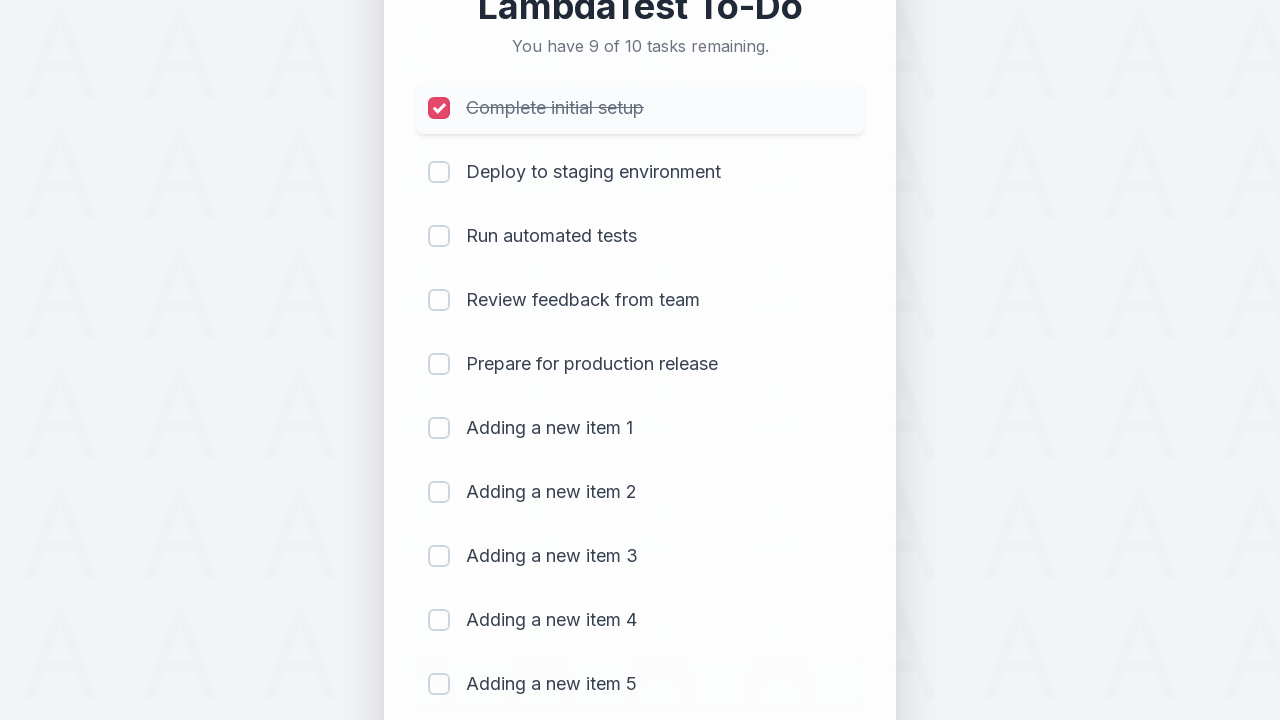

Waited 300ms for item to be marked as completed
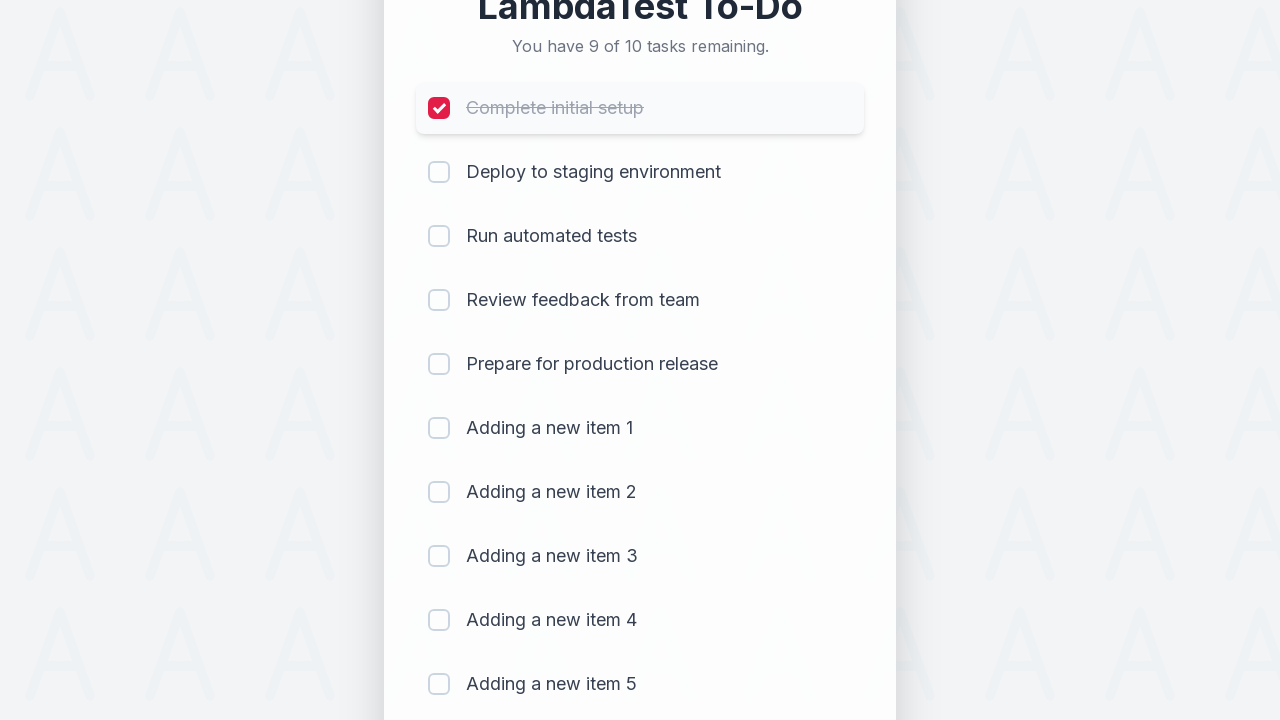

Clicked checkbox for item 2 at (439, 172) on (//input[@type='checkbox'])[2]
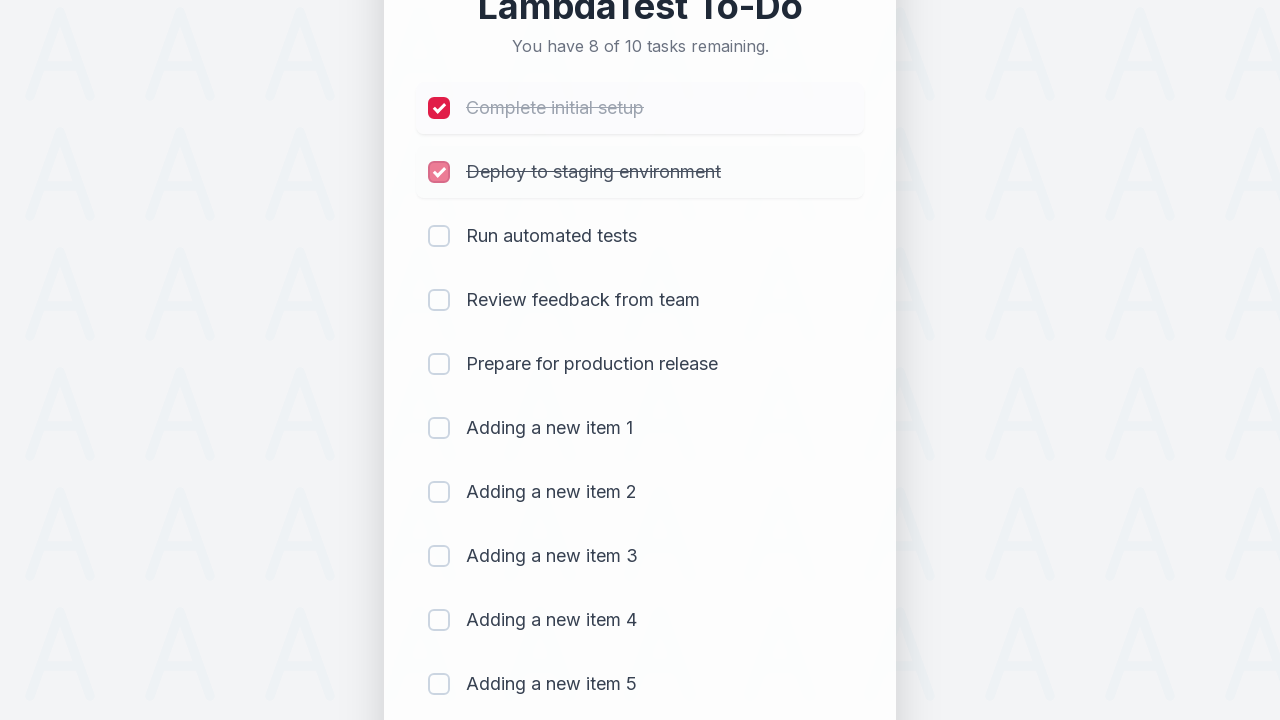

Waited 300ms for item to be marked as completed
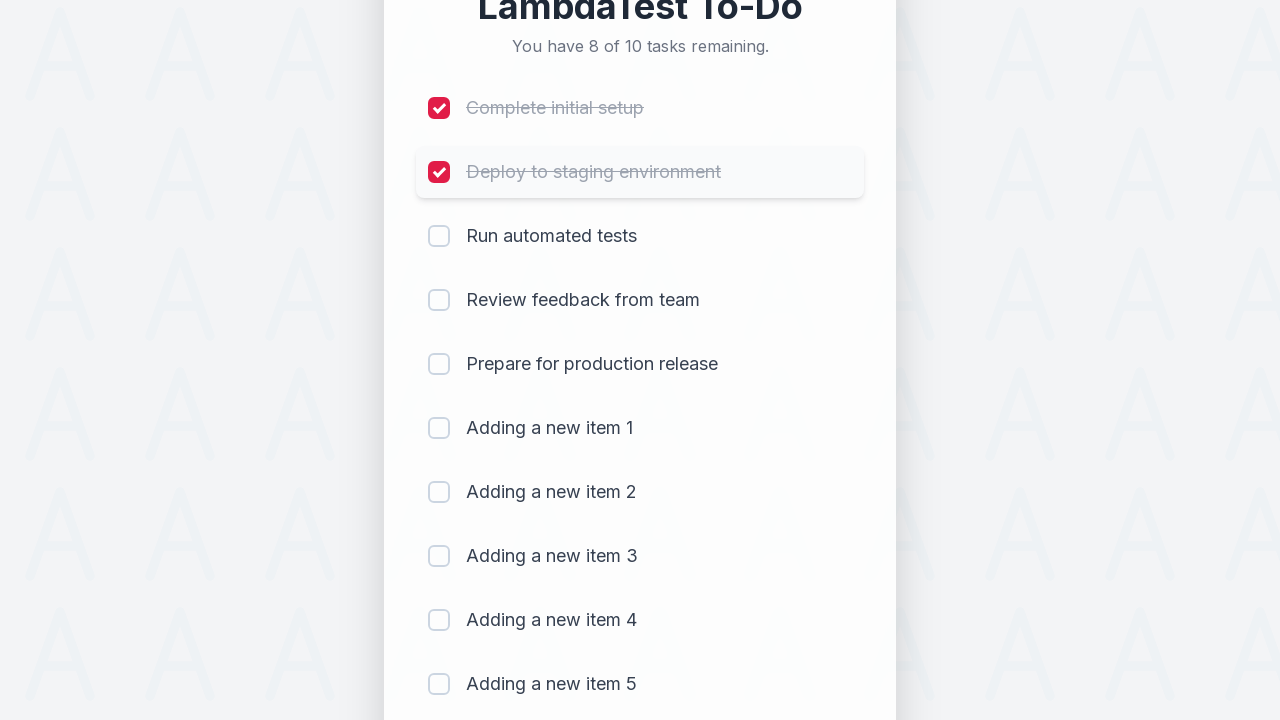

Clicked checkbox for item 3 at (439, 236) on (//input[@type='checkbox'])[3]
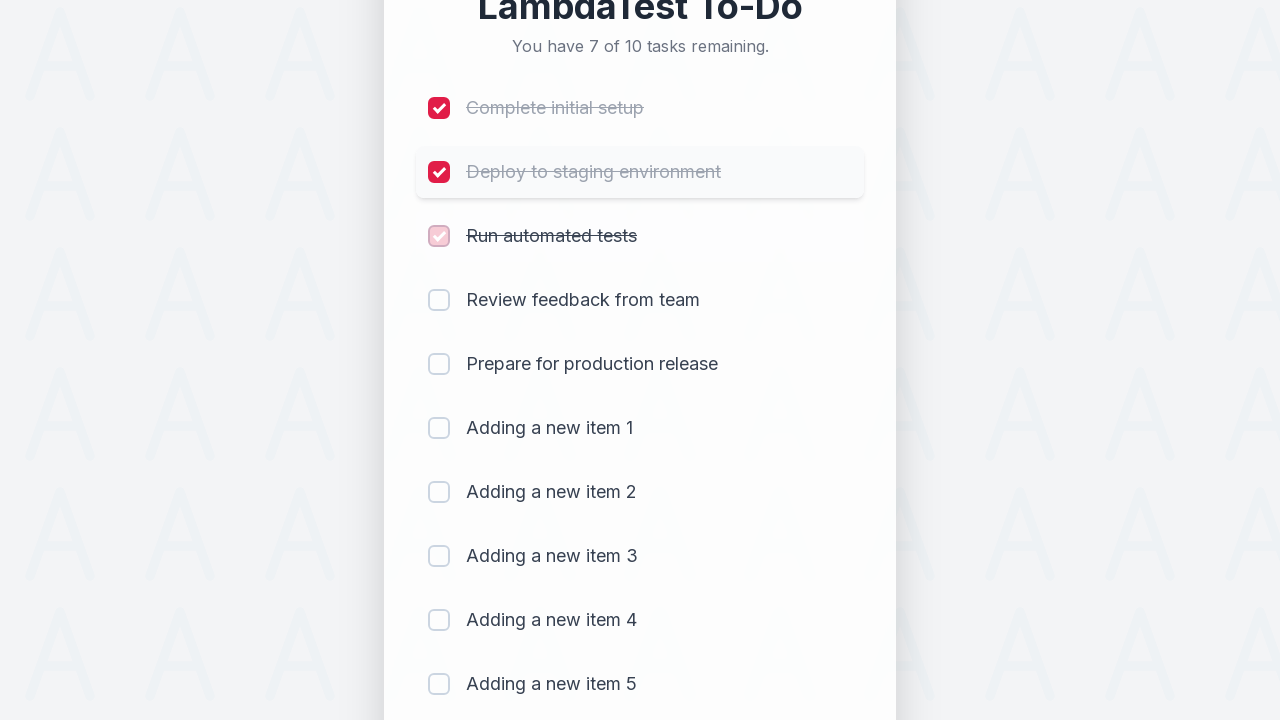

Waited 300ms for item to be marked as completed
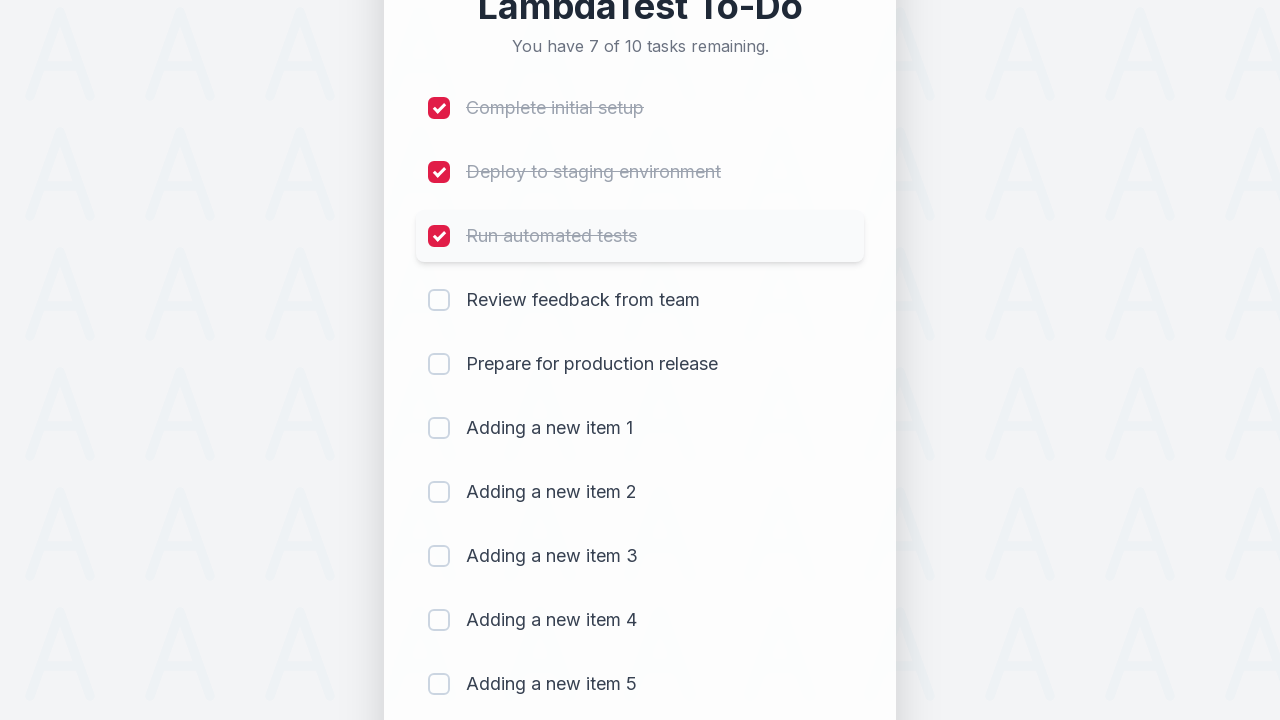

Clicked checkbox for item 4 at (439, 300) on (//input[@type='checkbox'])[4]
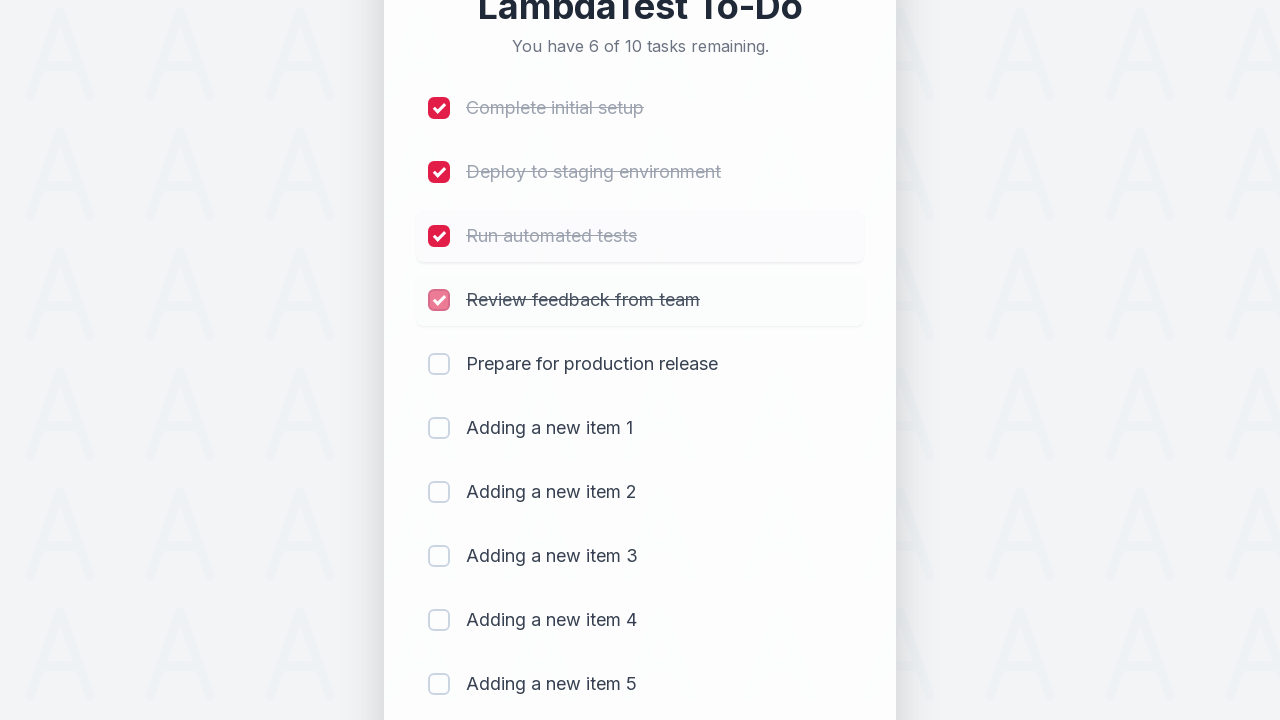

Waited 300ms for item to be marked as completed
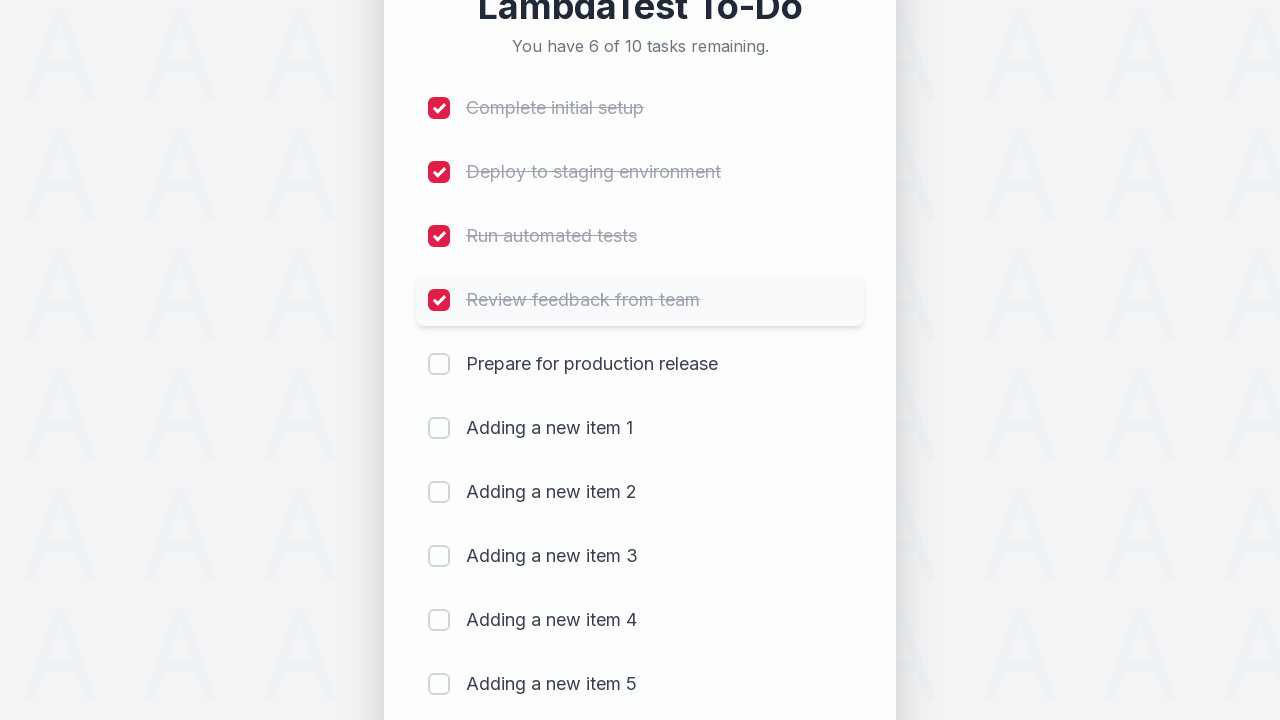

Clicked checkbox for item 5 at (439, 364) on (//input[@type='checkbox'])[5]
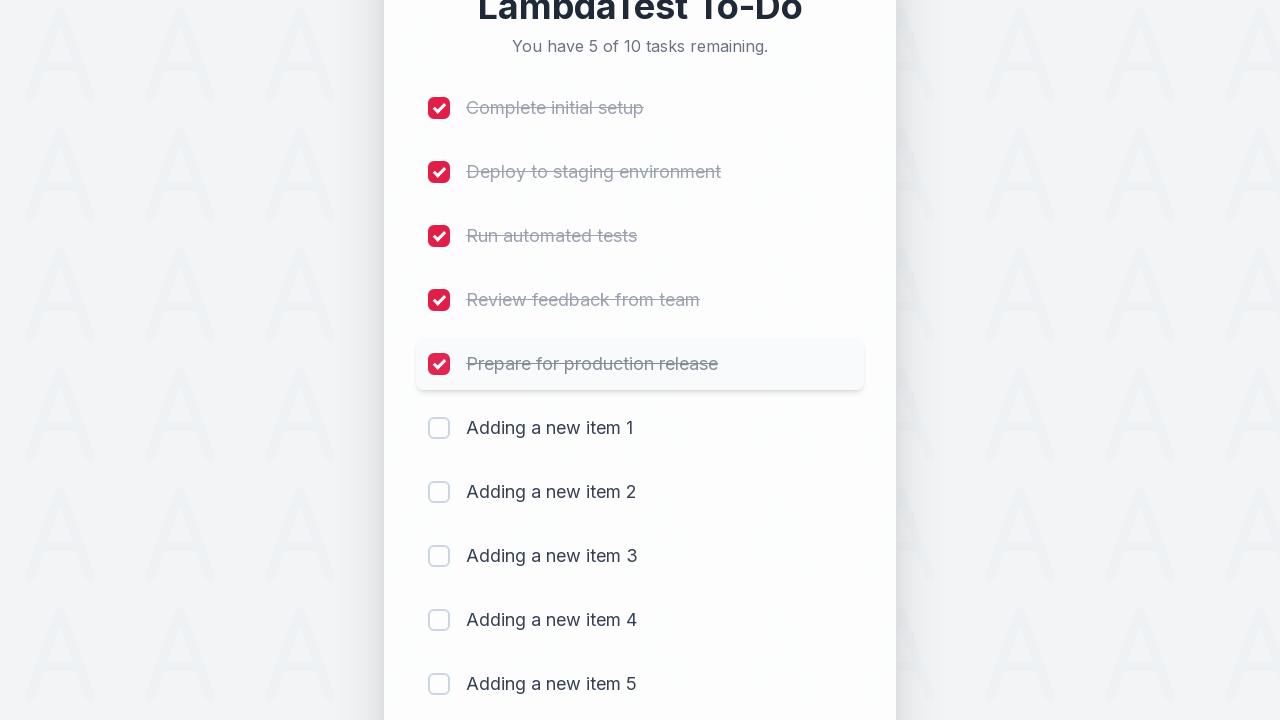

Waited 300ms for item to be marked as completed
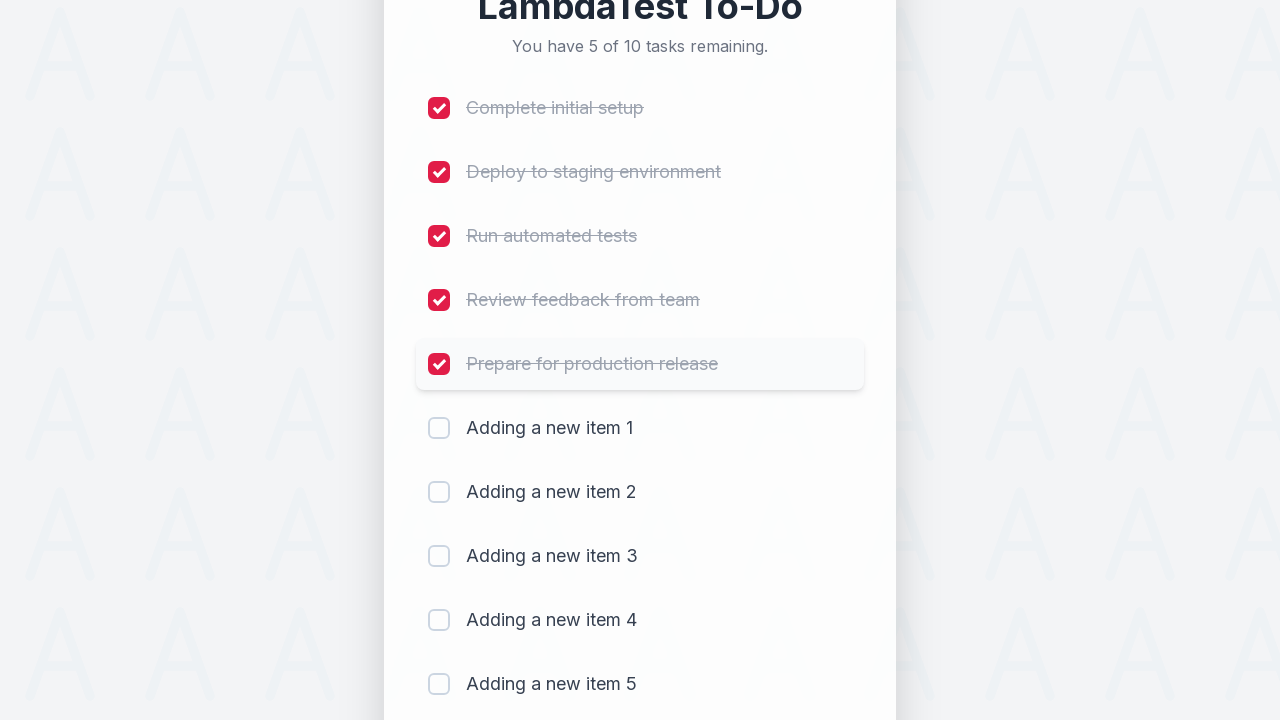

Clicked checkbox for item 6 at (439, 428) on (//input[@type='checkbox'])[6]
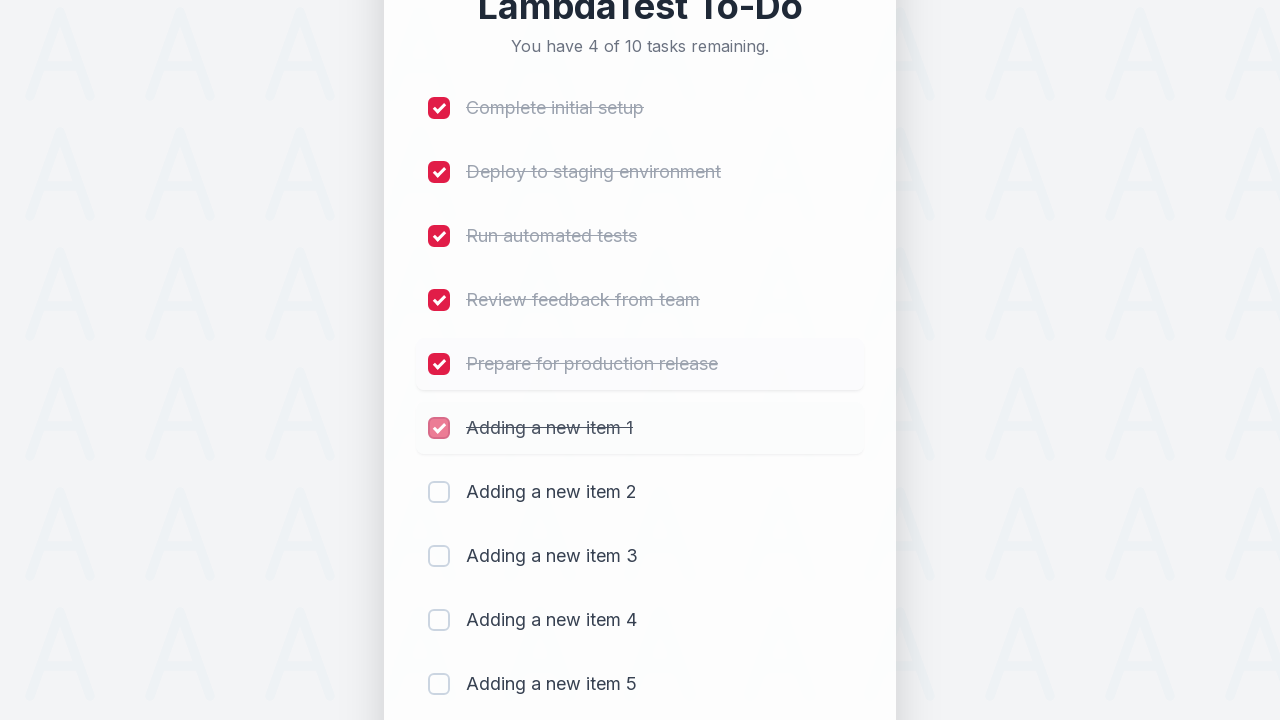

Waited 300ms for item to be marked as completed
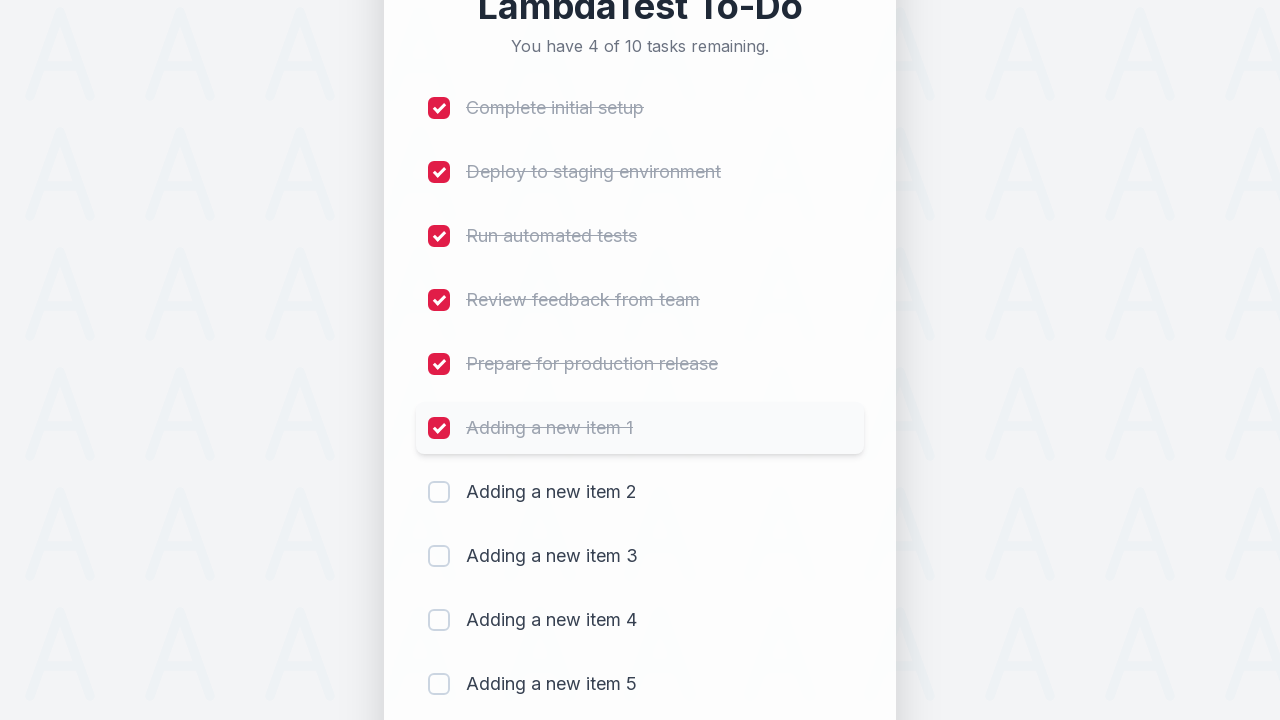

Clicked checkbox for item 7 at (439, 492) on (//input[@type='checkbox'])[7]
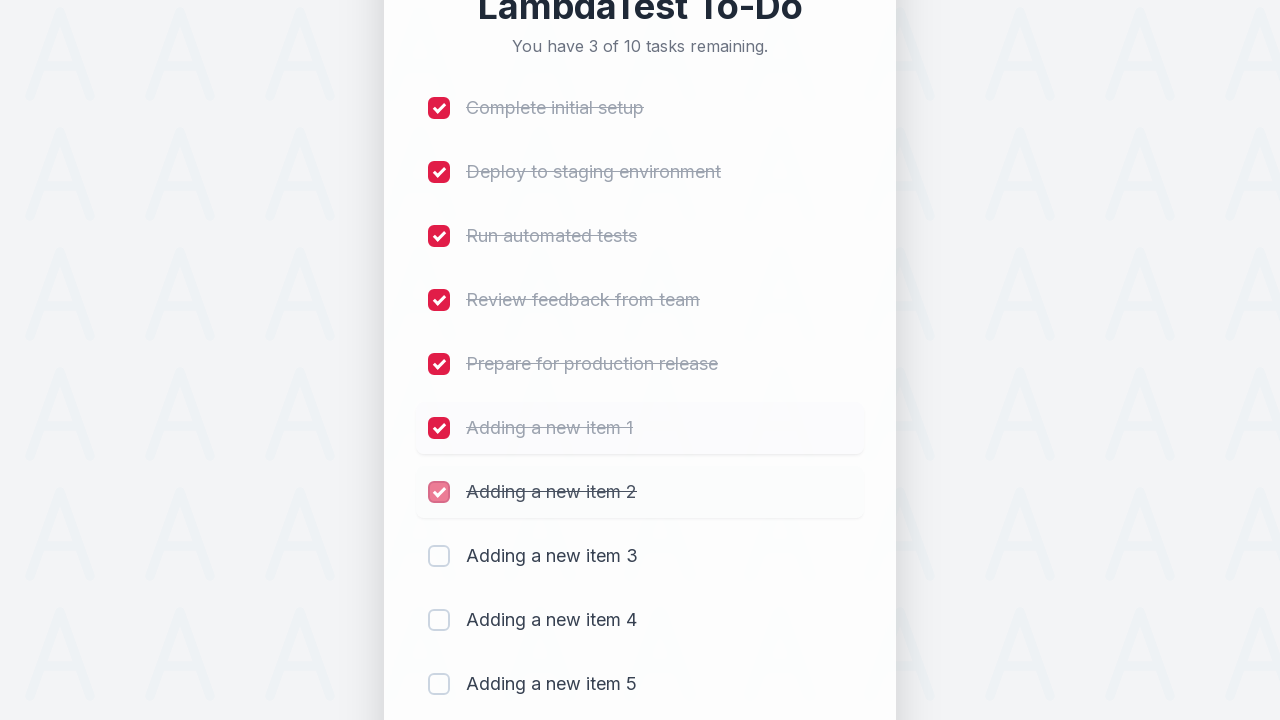

Waited 300ms for item to be marked as completed
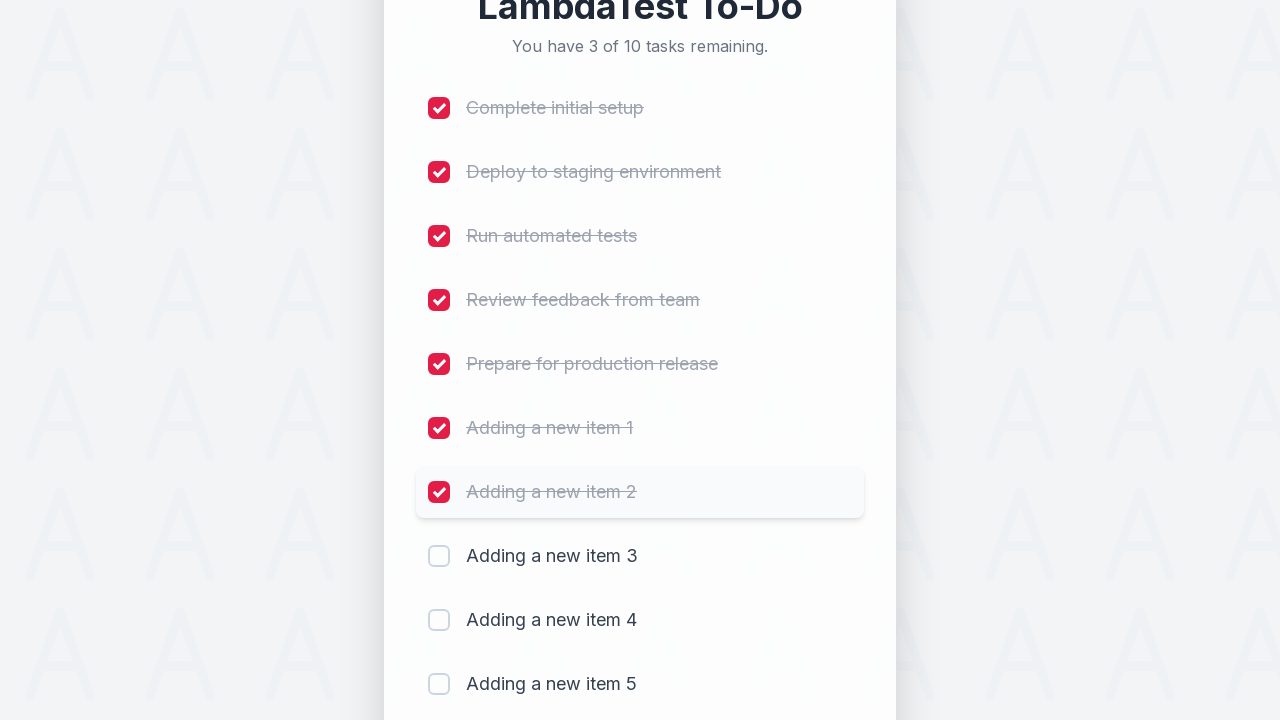

Clicked checkbox for item 8 at (439, 556) on (//input[@type='checkbox'])[8]
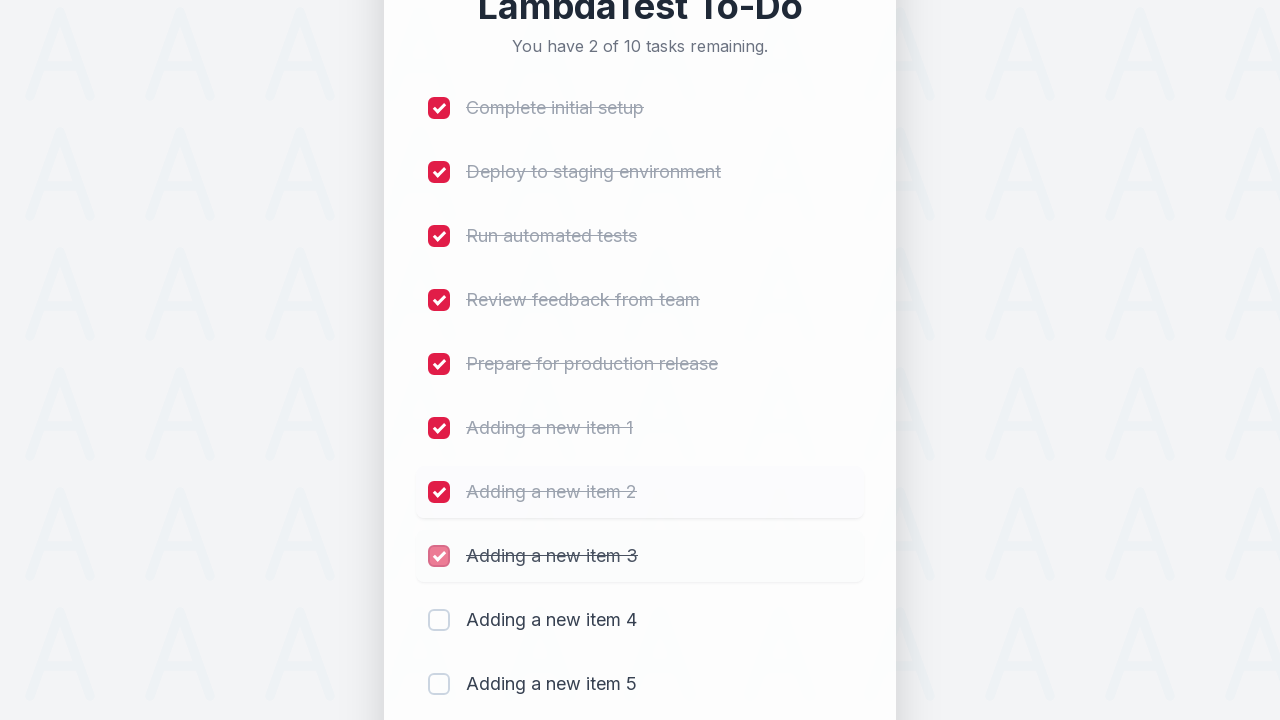

Waited 300ms for item to be marked as completed
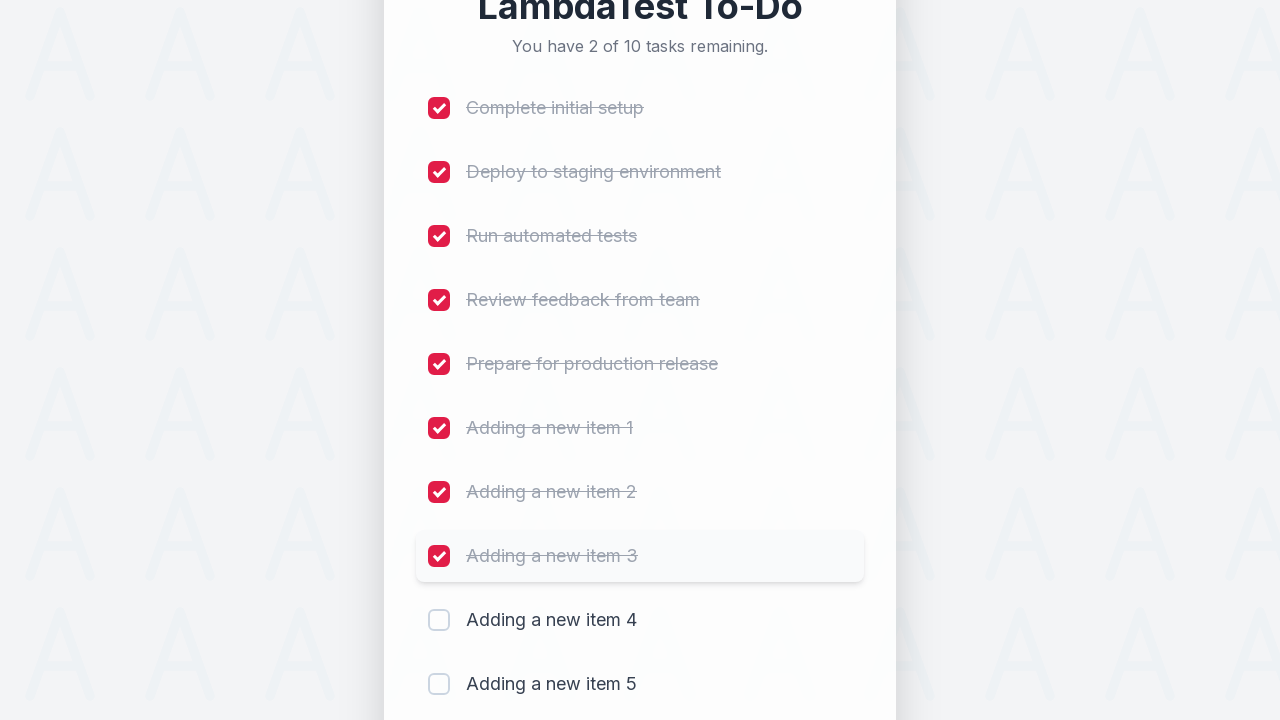

Clicked checkbox for item 9 at (439, 620) on (//input[@type='checkbox'])[9]
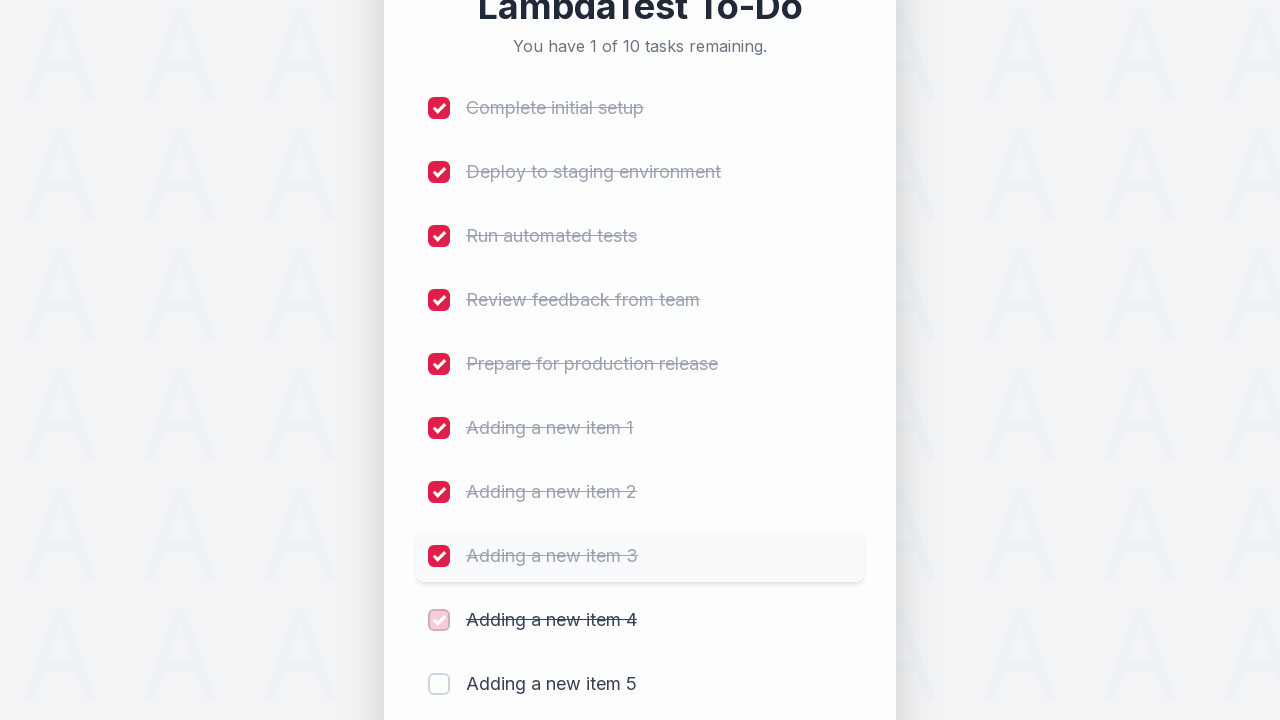

Waited 300ms for item to be marked as completed
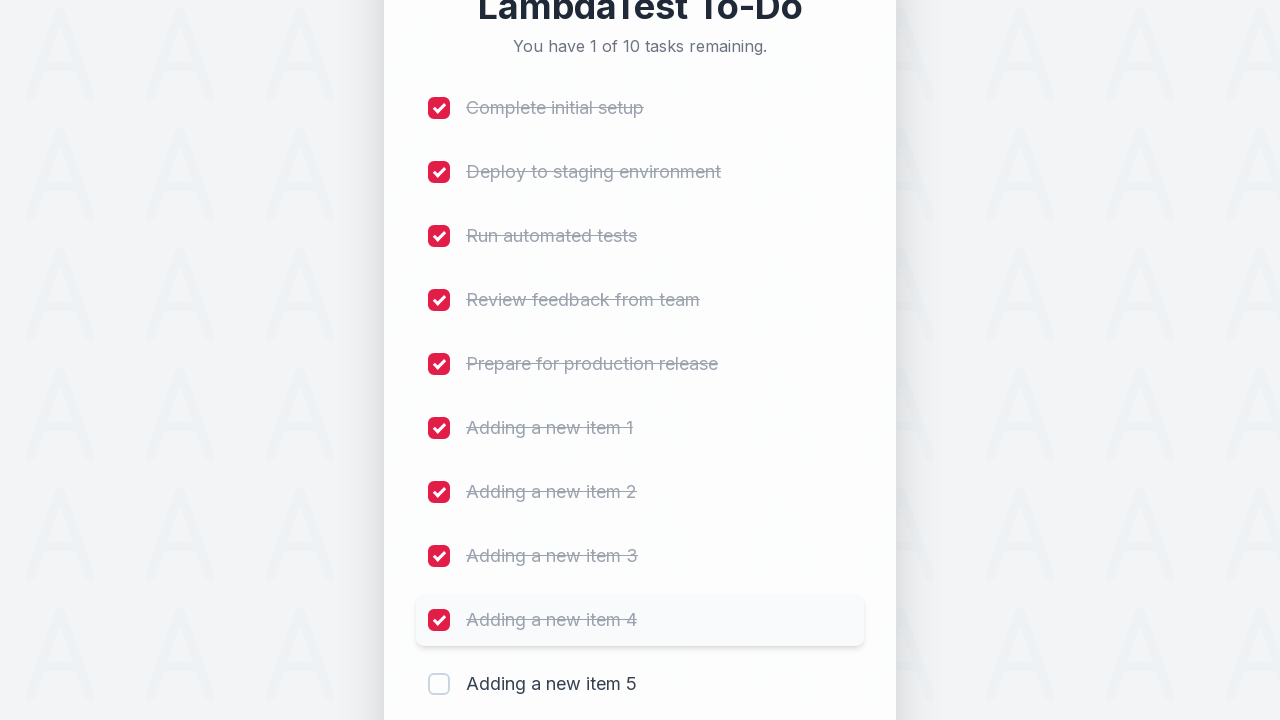

Clicked checkbox for item 10 at (439, 684) on (//input[@type='checkbox'])[10]
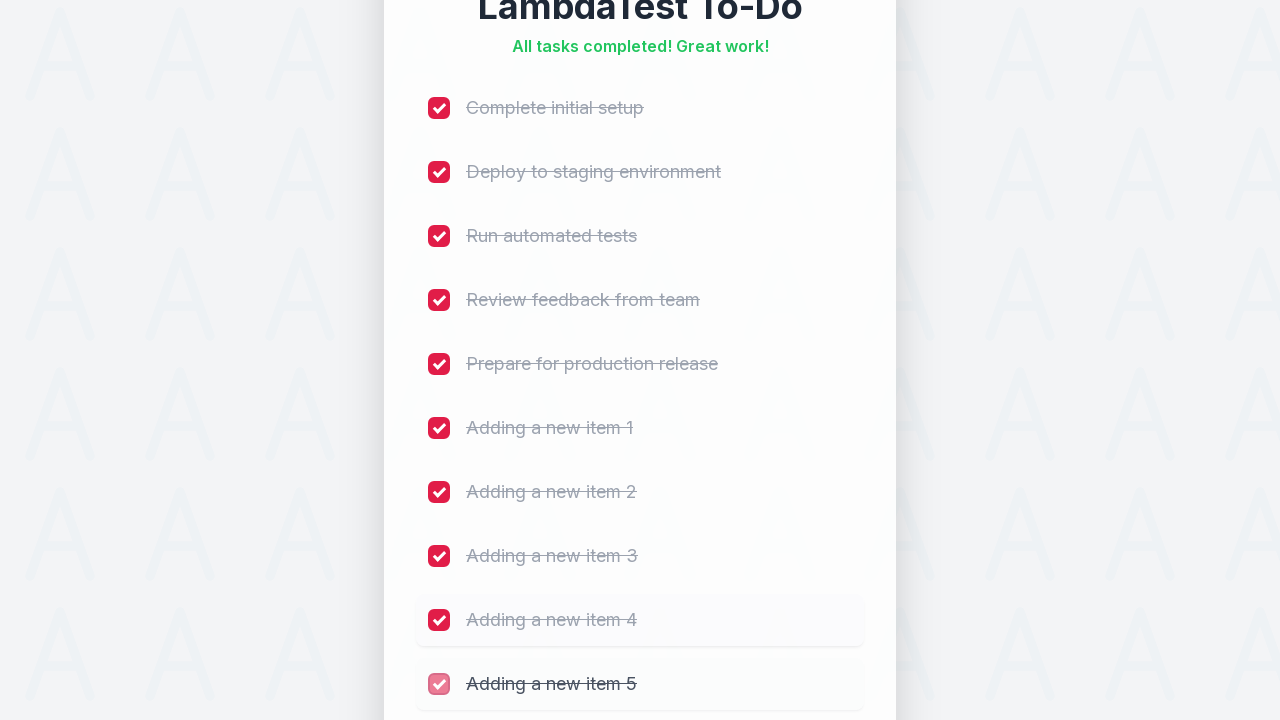

Waited 300ms for item to be marked as completed
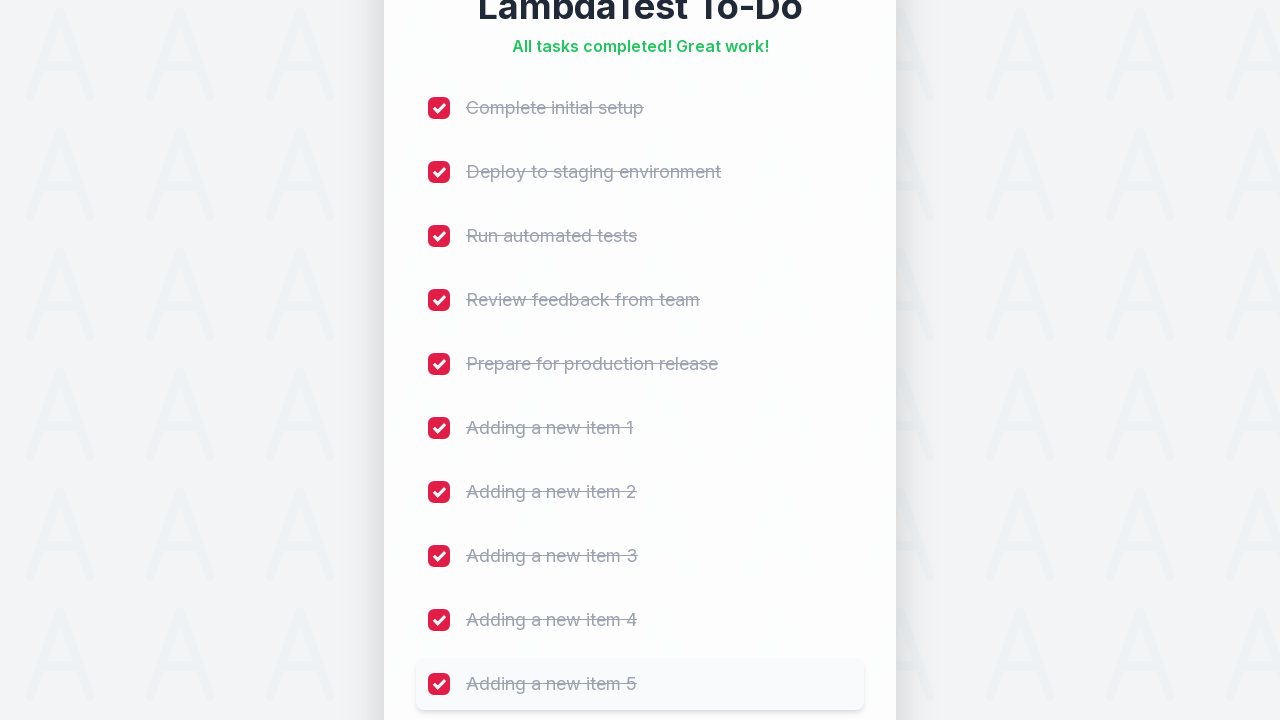

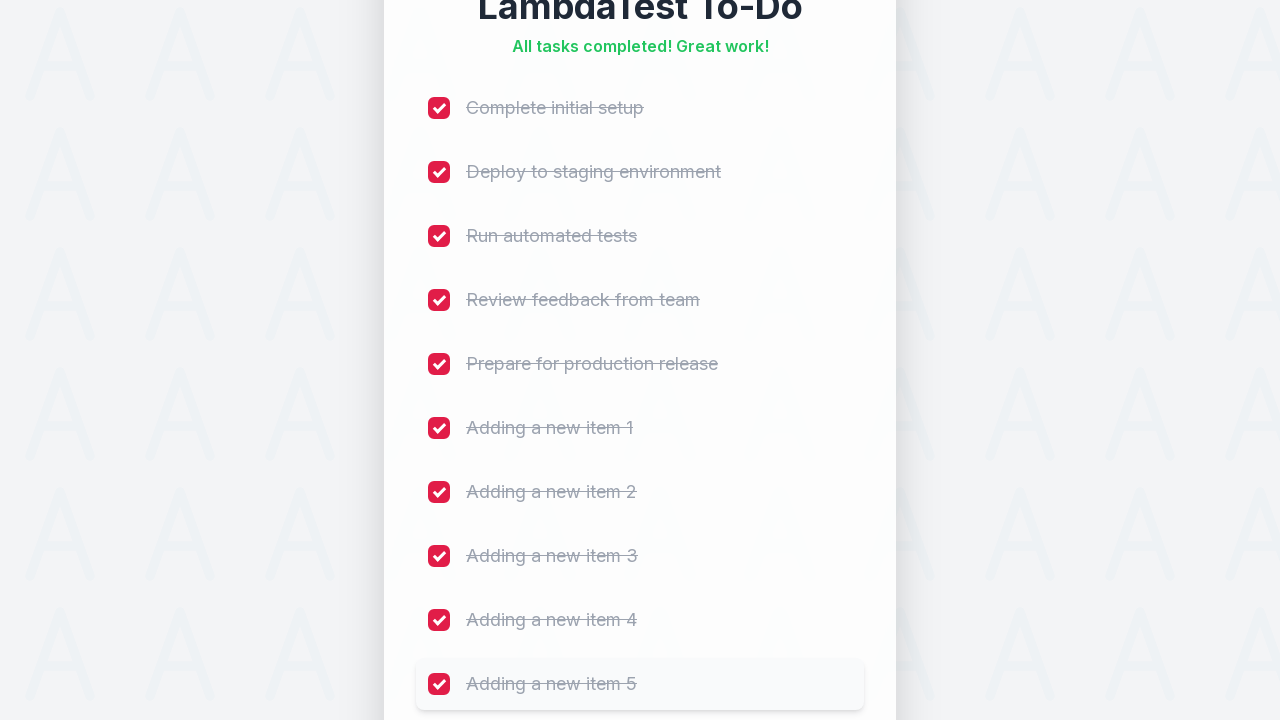